Tests the infinite scroll and "Load more" functionality on a Vietnamese pharmacy product listing page by repeatedly scrolling to the bottom and clicking the "Xem thêm" (Load more) button until all products are loaded.

Starting URL: https://nhathuoclongchau.com.vn/thuc-pham-chuc-nang/vitamin-khoang-chat

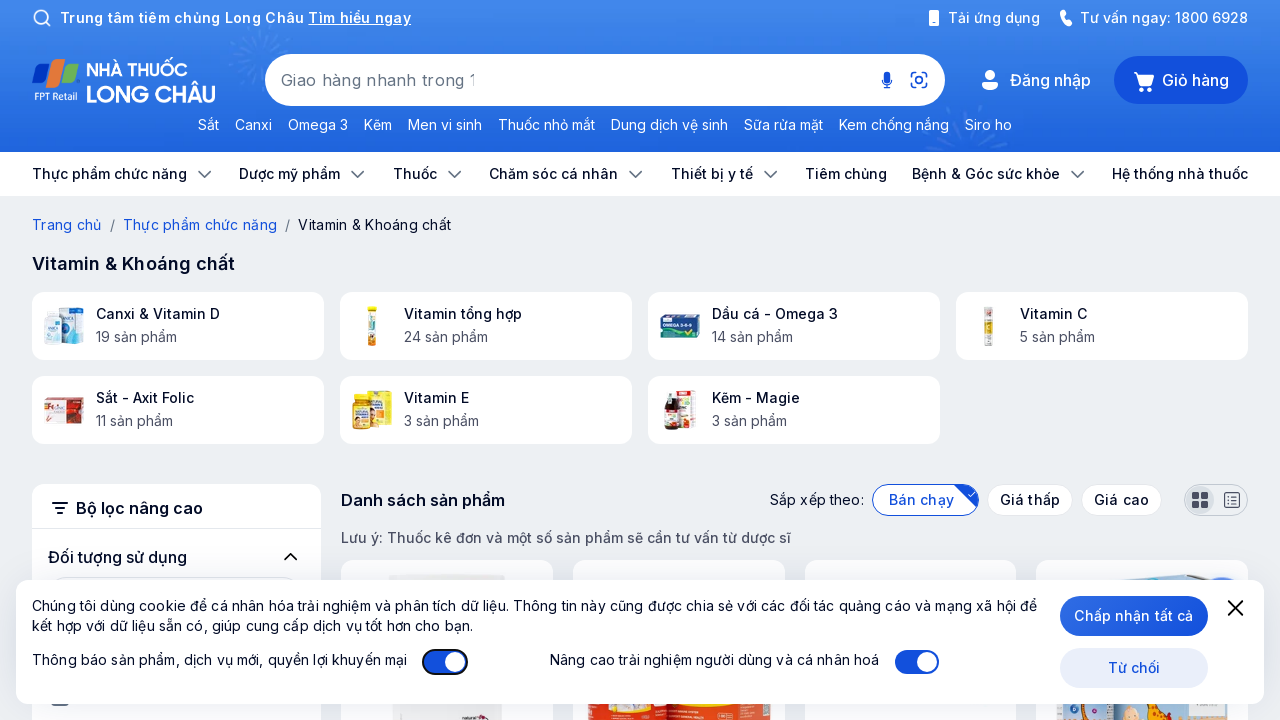

Waited for page to reach networkidle state
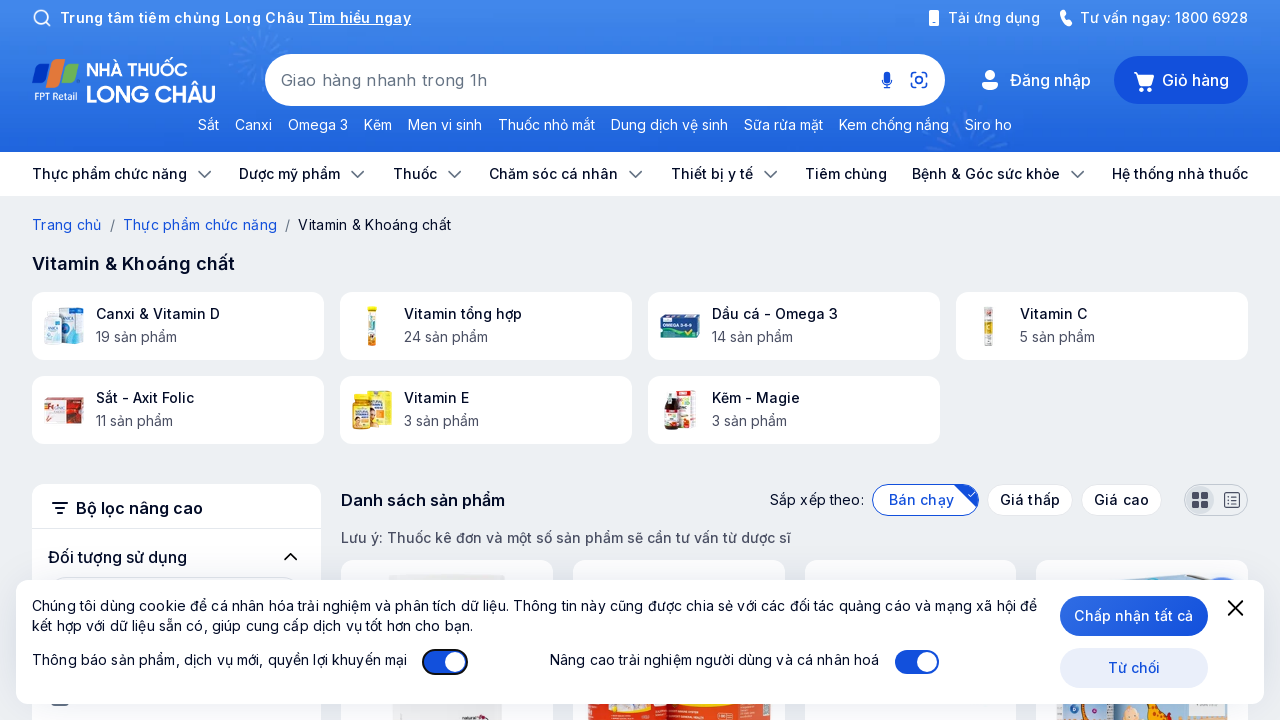

Scrolled to bottom of page
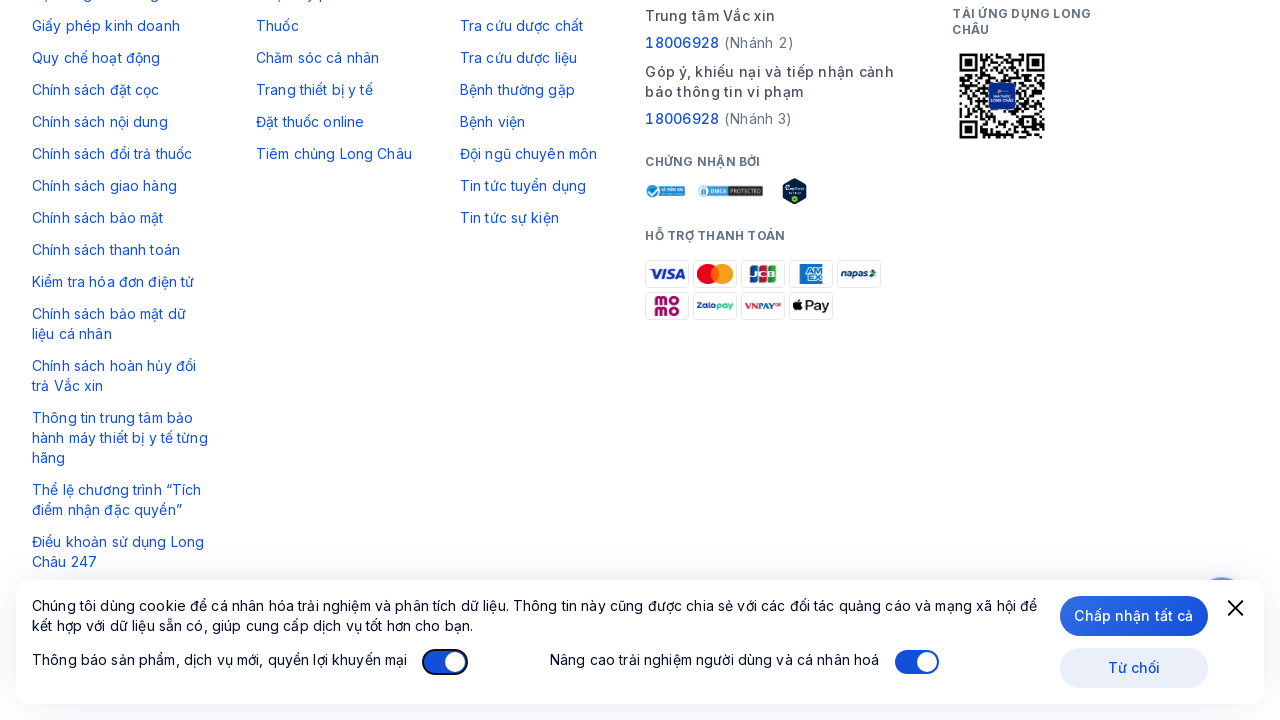

Waited 2 seconds for new content to load
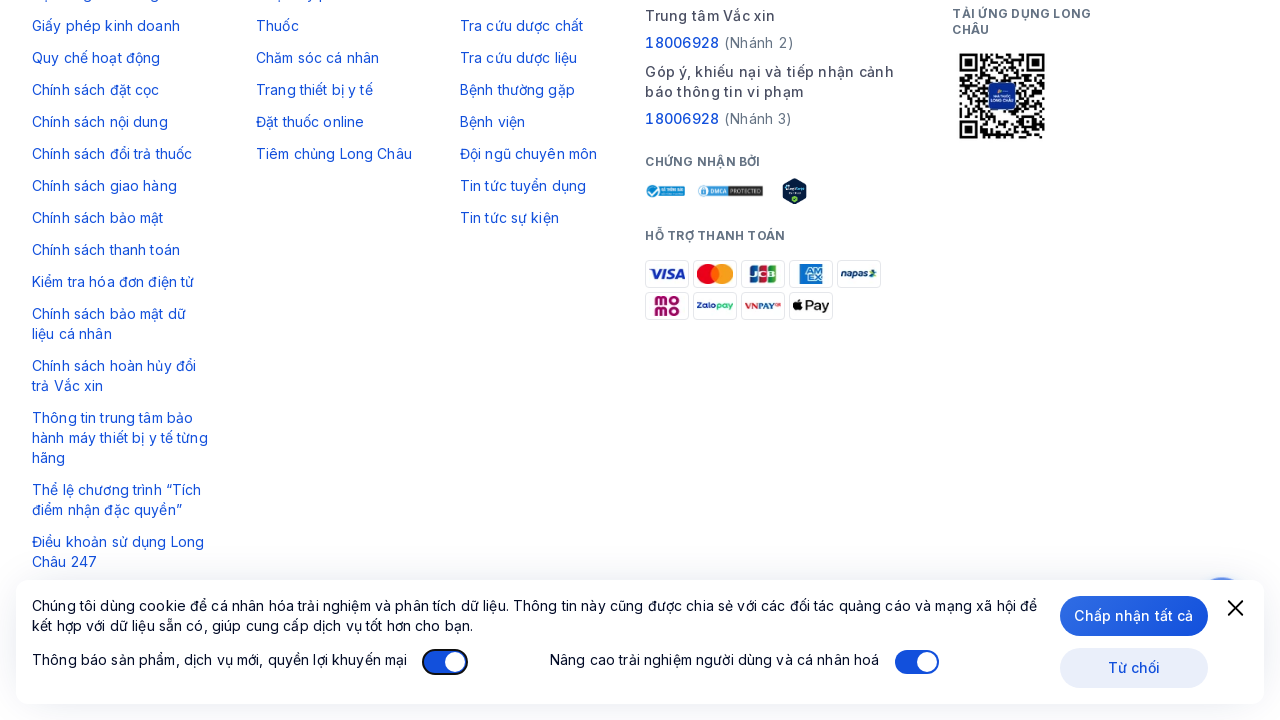

Clicked 'Xem thêm' (Load more) button at (794, 360) on xpath=//button[span[contains(text(), 'Xem thêm')]]
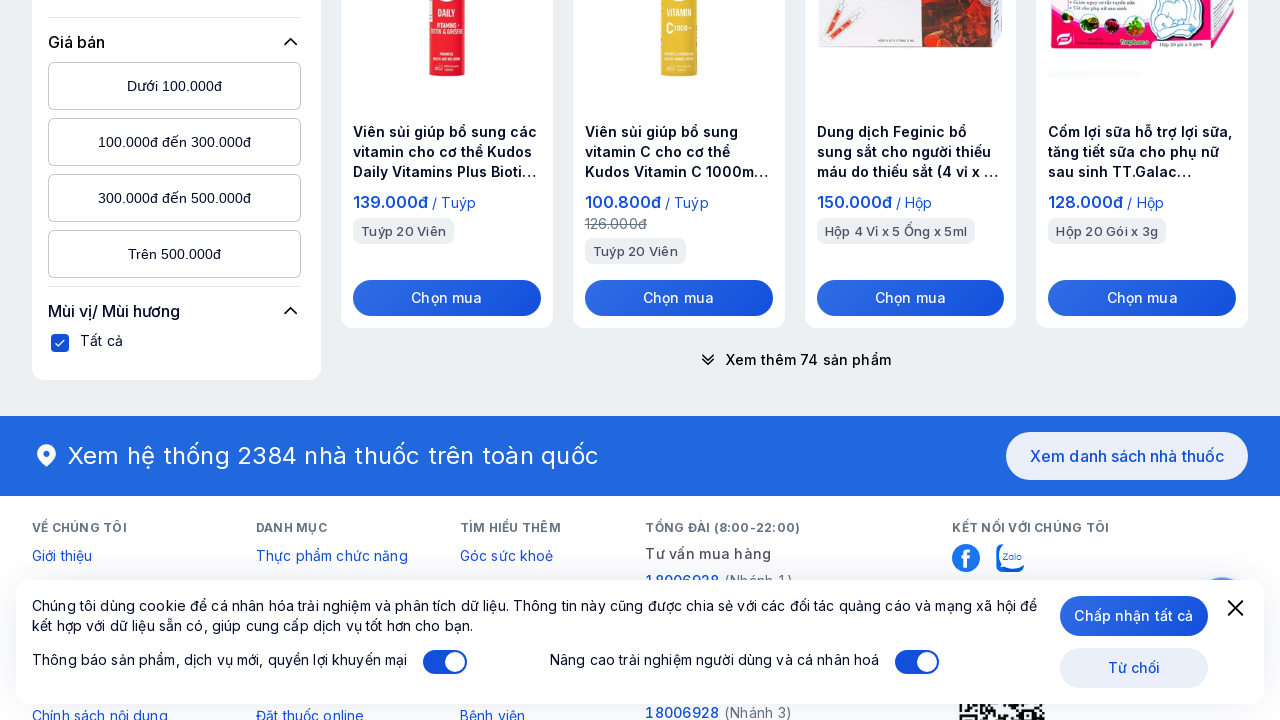

Waited 2 seconds for new products to load after clicking Load more
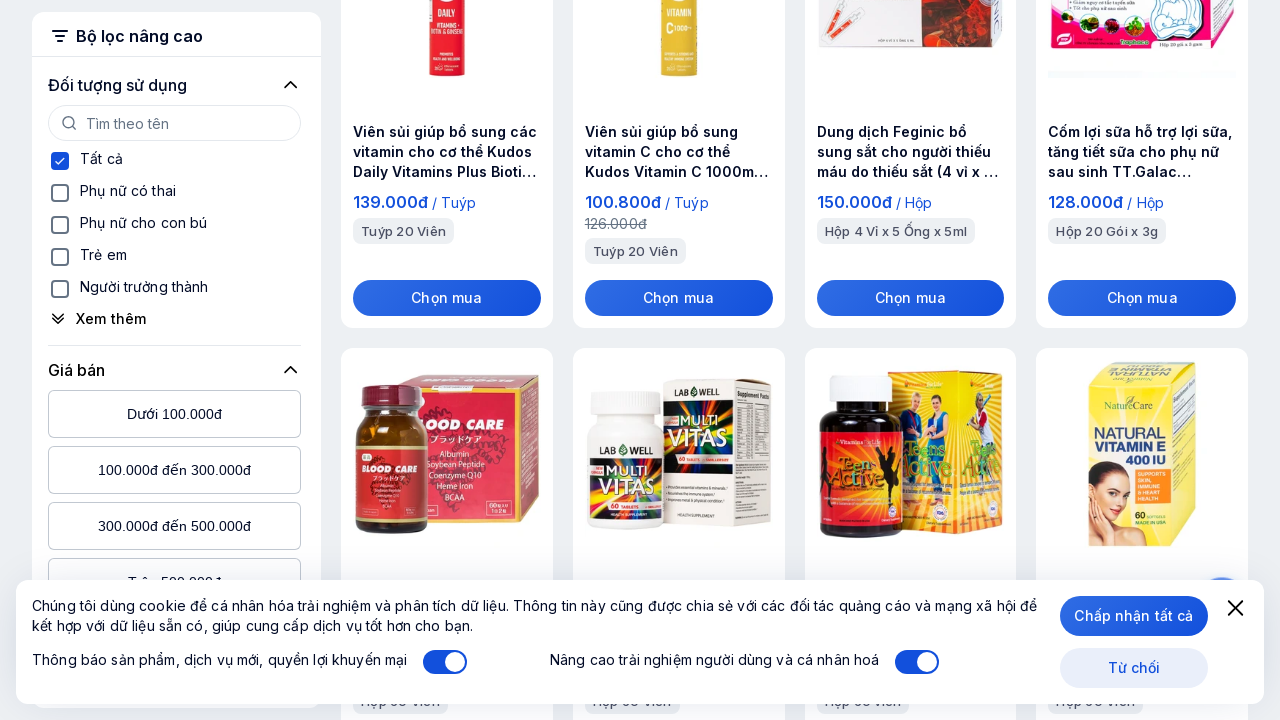

Scrolled to bottom of page
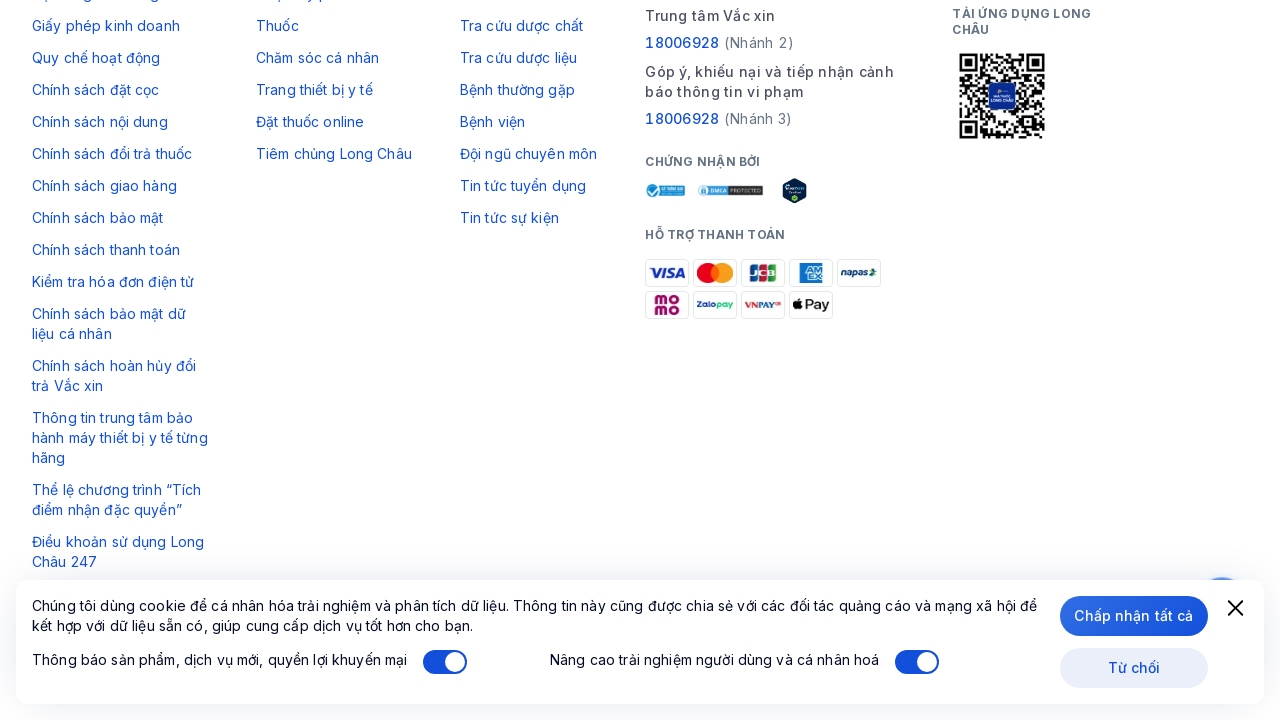

Waited 2 seconds for new content to load
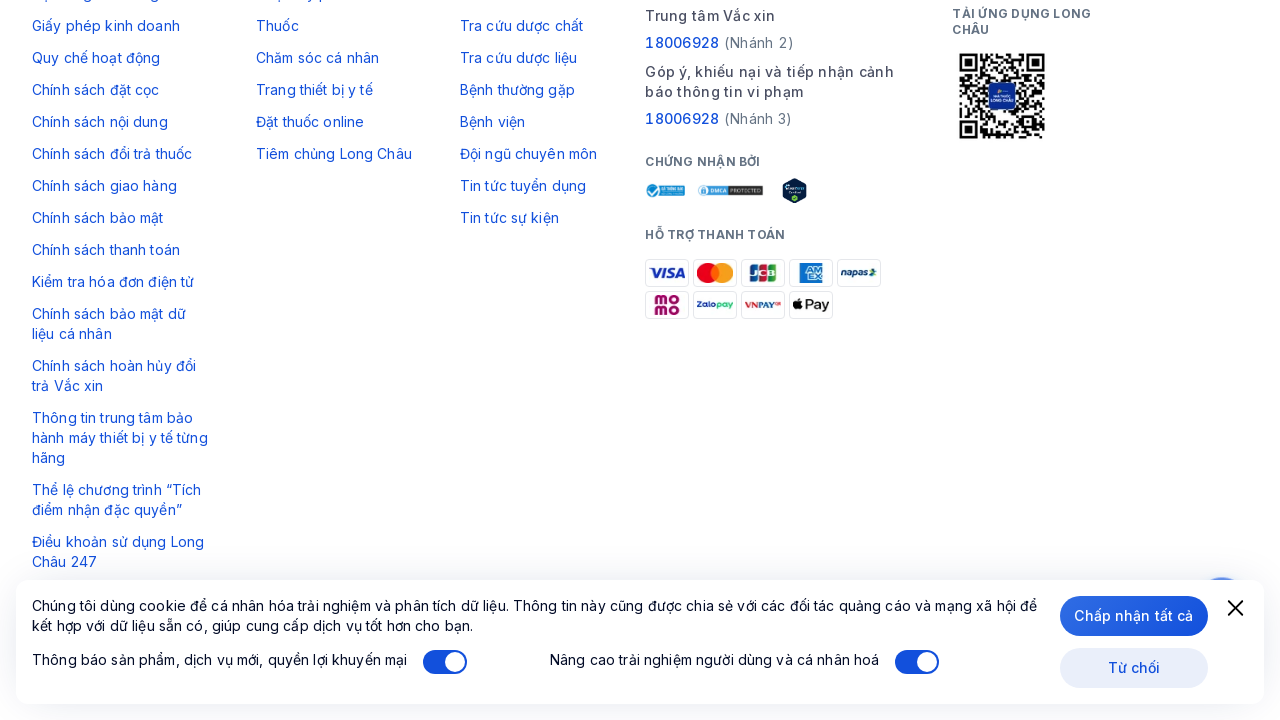

Clicked 'Xem thêm' (Load more) button at (794, 361) on xpath=//button[span[contains(text(), 'Xem thêm')]]
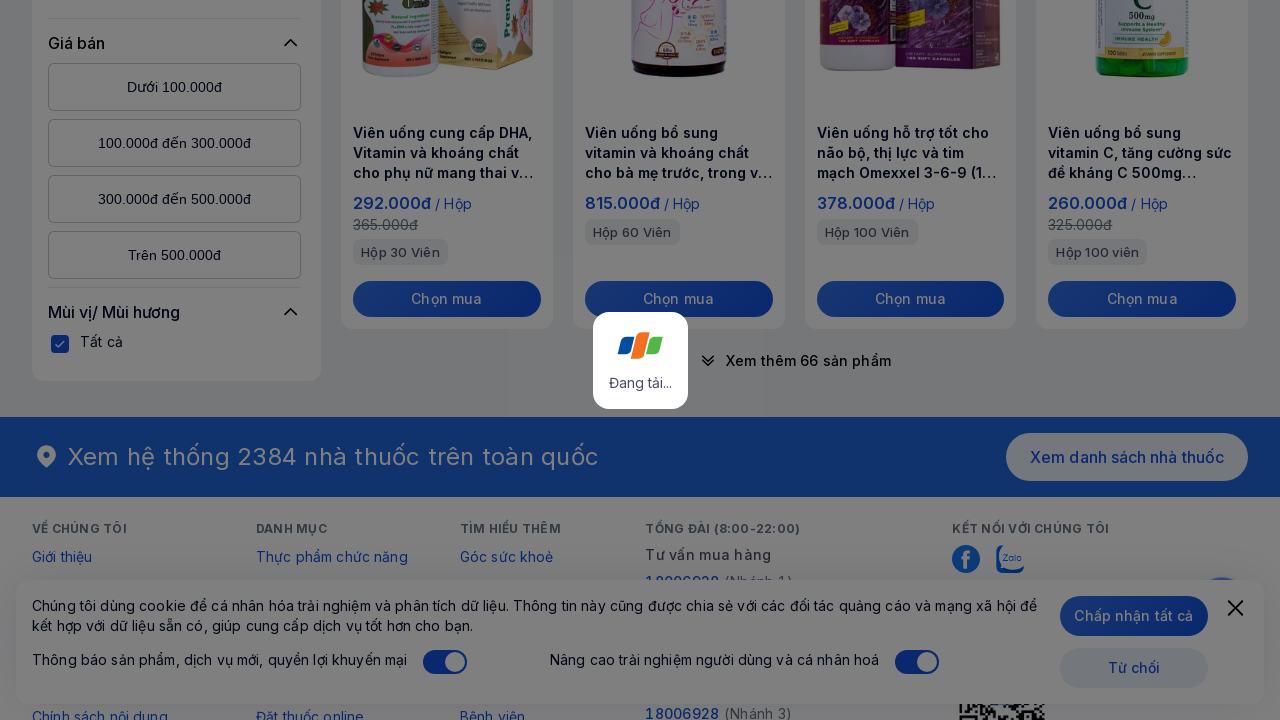

Waited 2 seconds for new products to load after clicking Load more
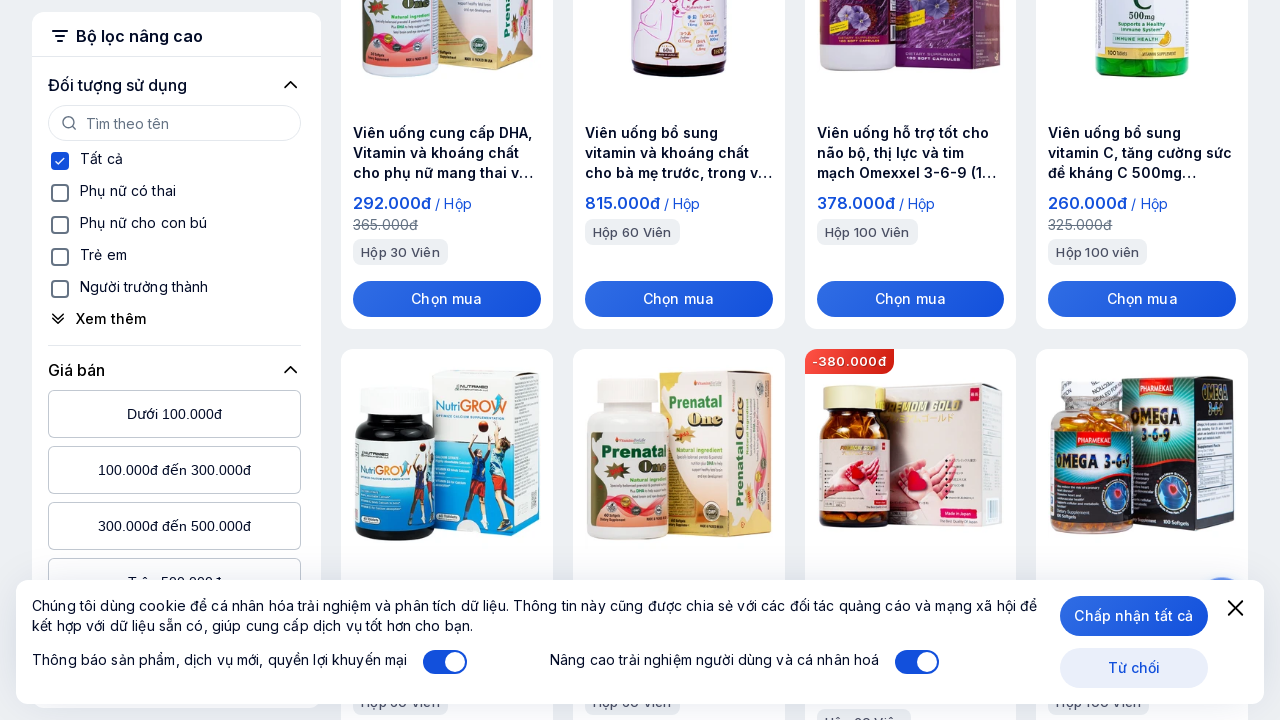

Scrolled to bottom of page
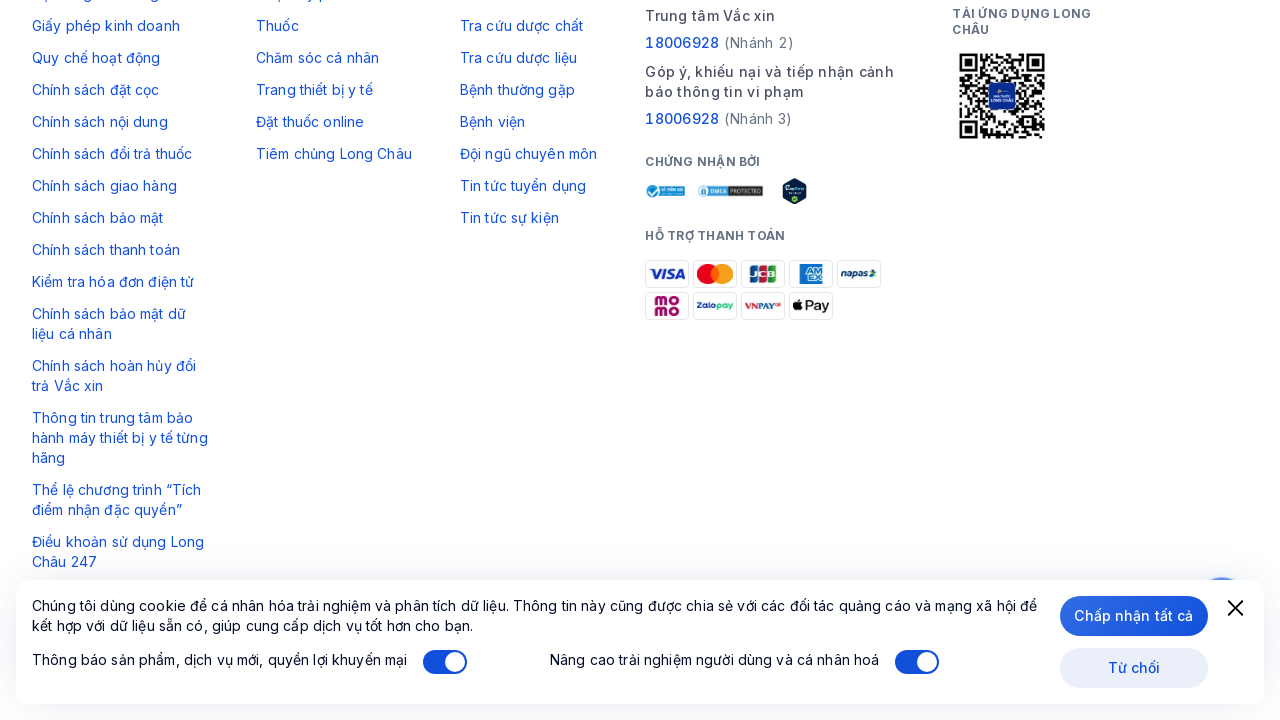

Waited 2 seconds for new content to load
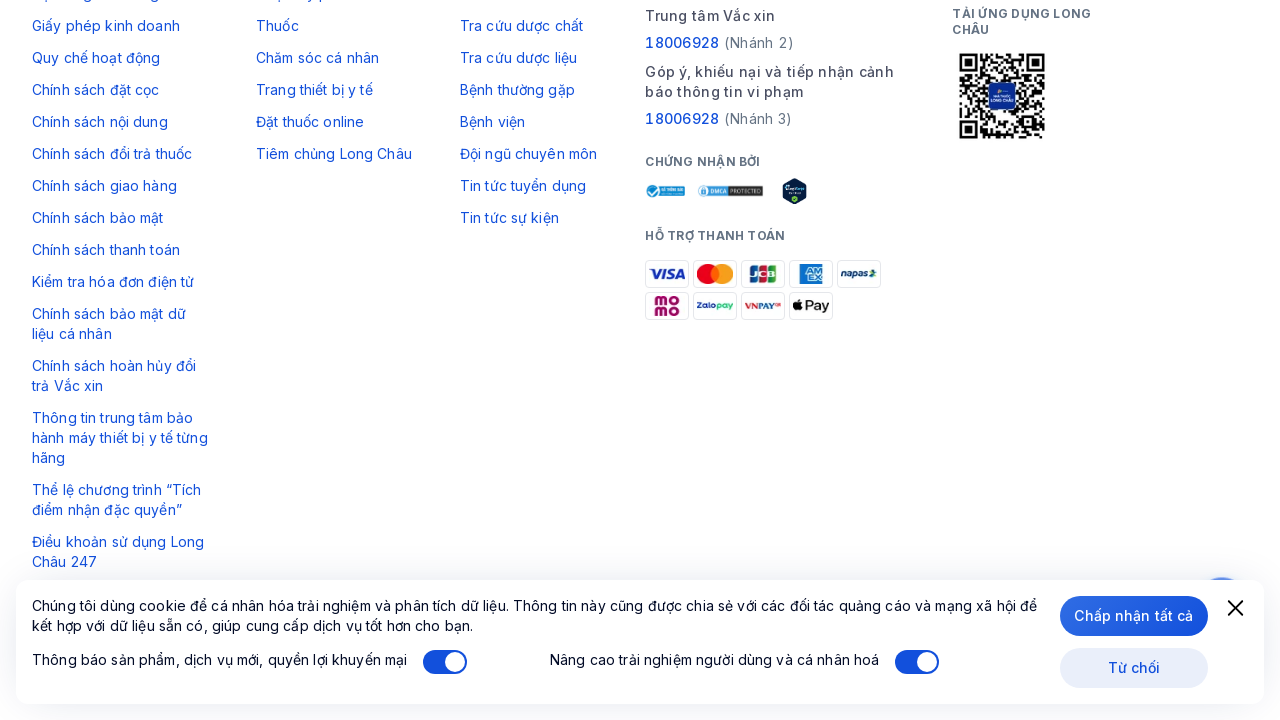

Clicked 'Xem thêm' (Load more) button at (794, 360) on xpath=//button[span[contains(text(), 'Xem thêm')]]
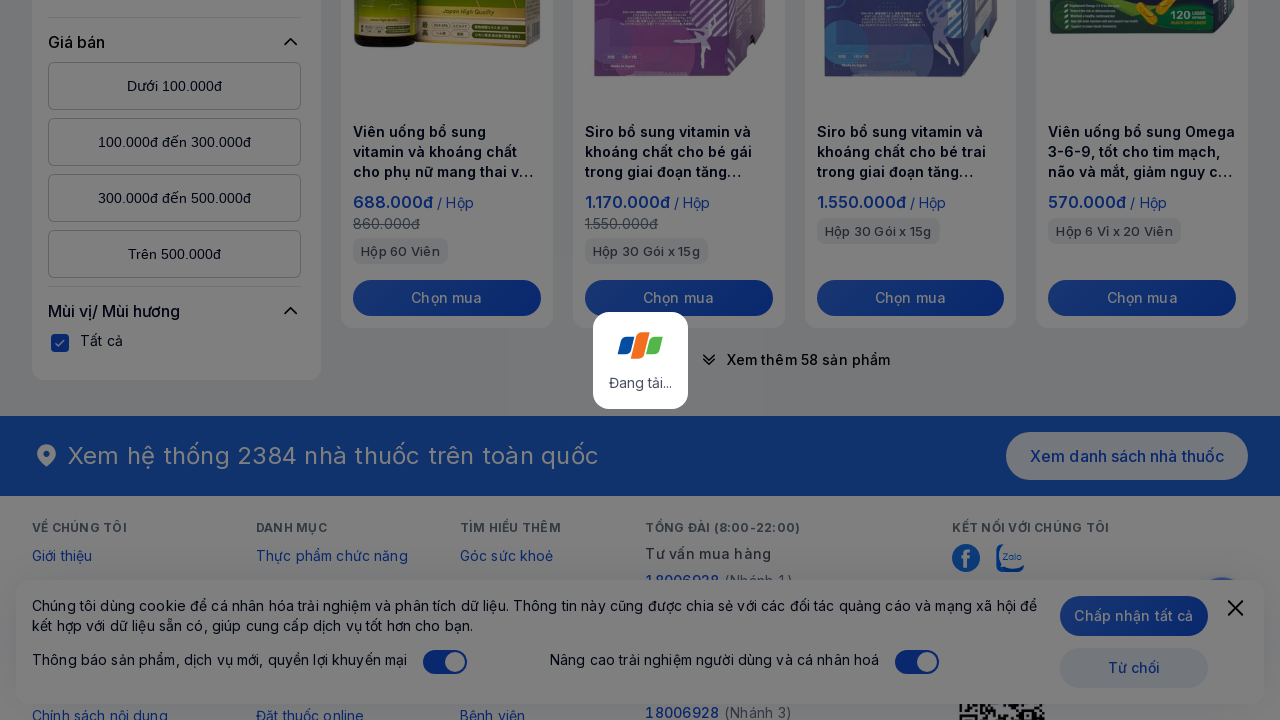

Waited 2 seconds for new products to load after clicking Load more
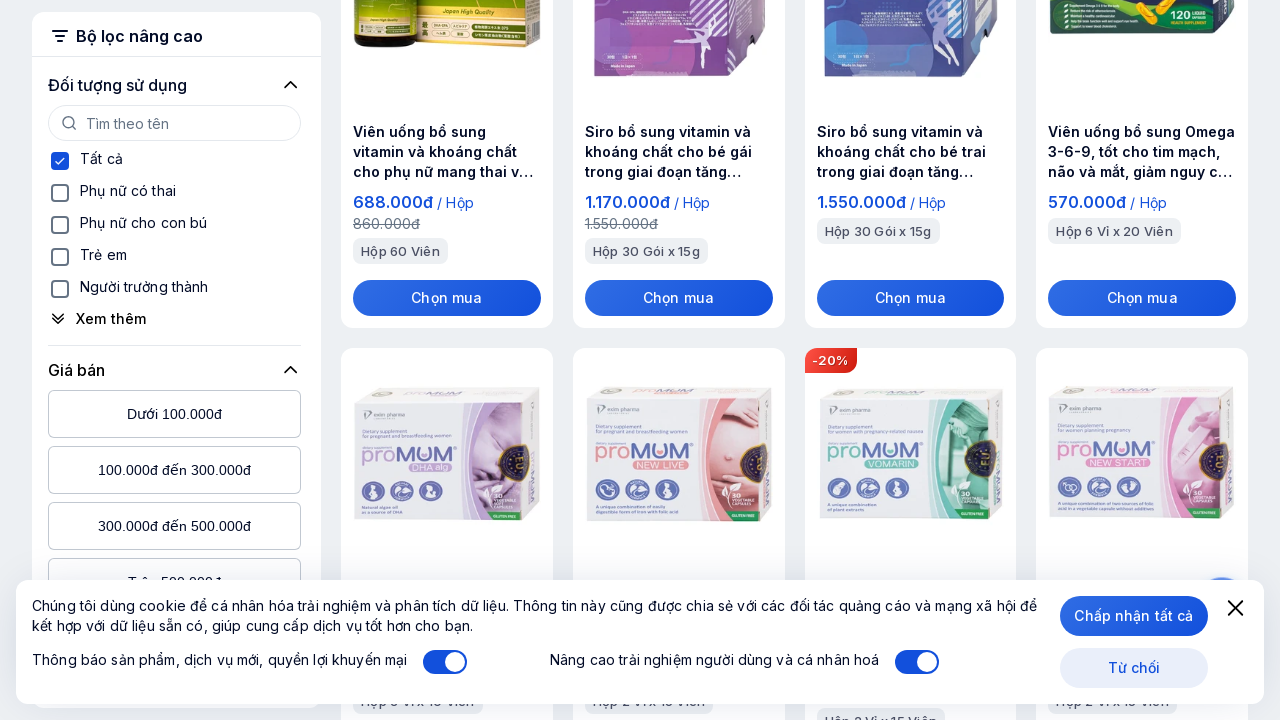

Scrolled to bottom of page
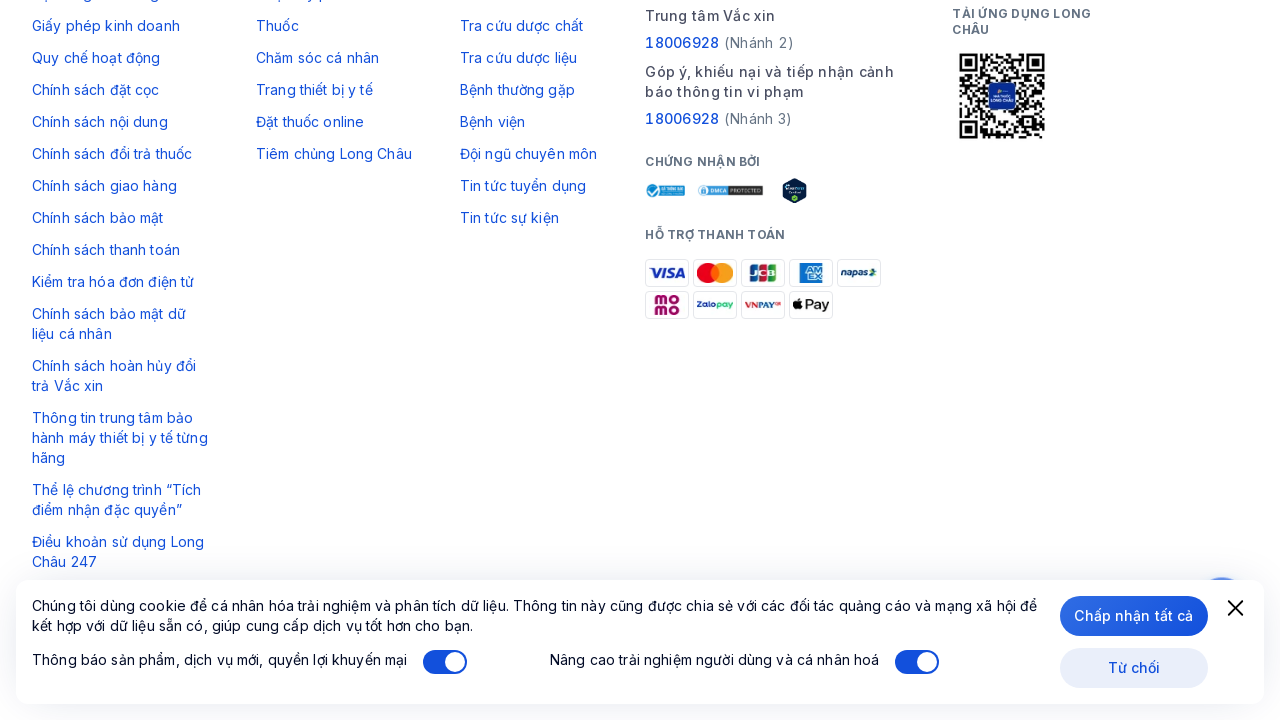

Waited 2 seconds for new content to load
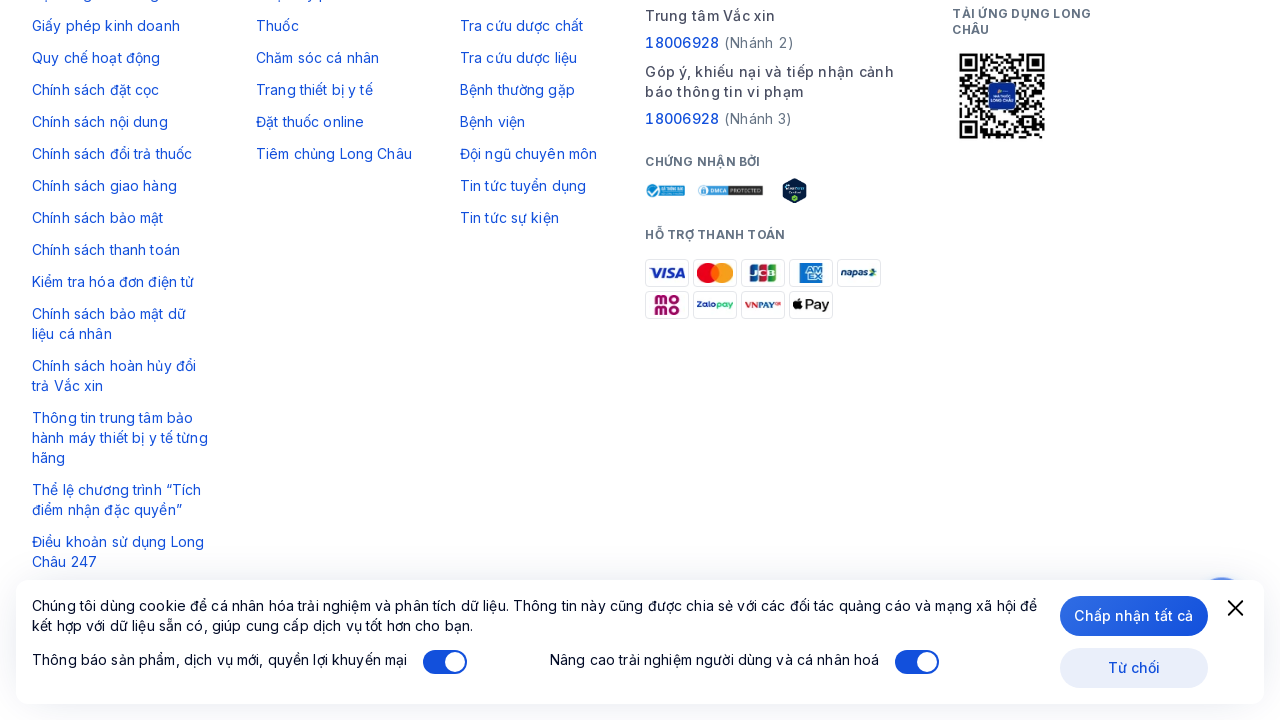

Clicked 'Xem thêm' (Load more) button at (794, 361) on xpath=//button[span[contains(text(), 'Xem thêm')]]
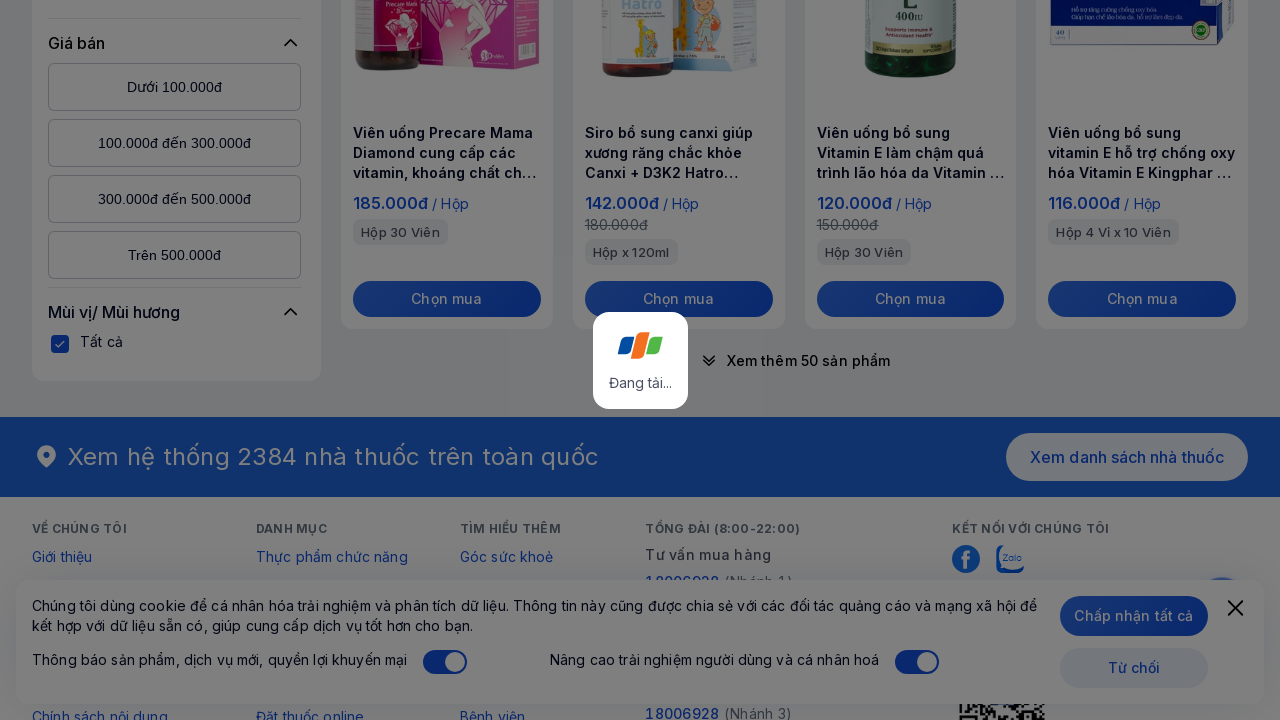

Waited 2 seconds for new products to load after clicking Load more
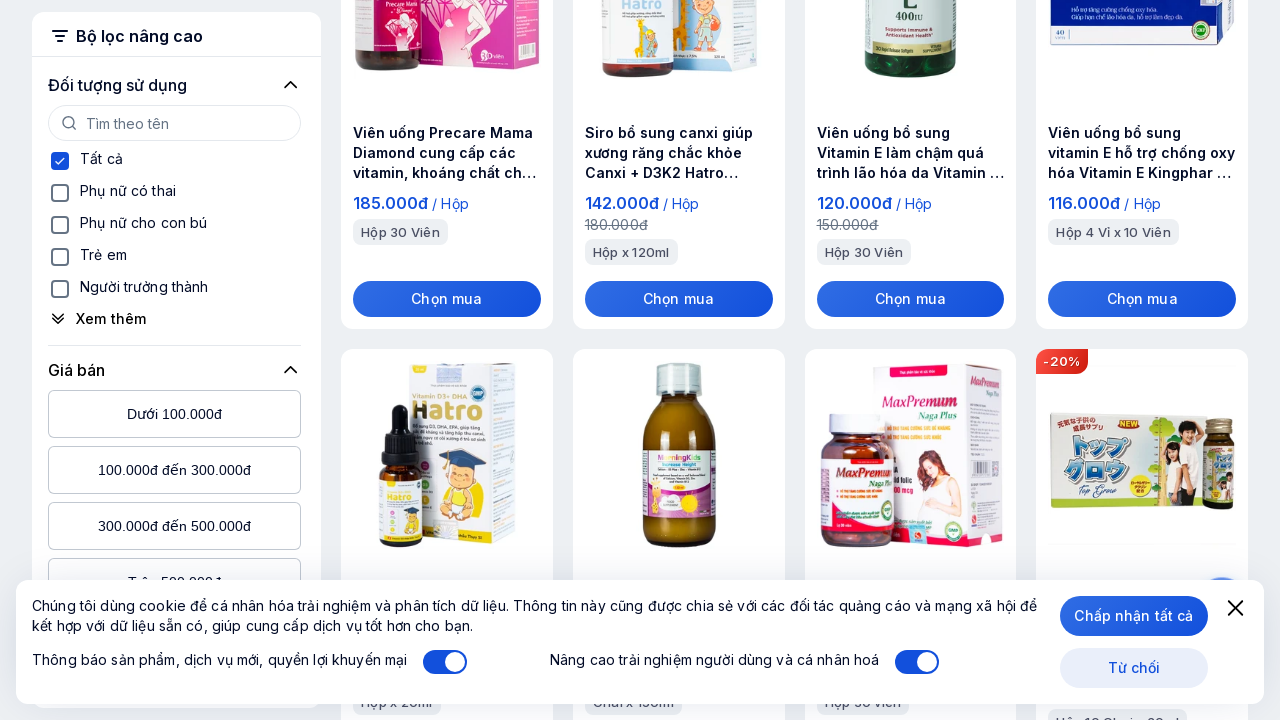

Scrolled to bottom of page
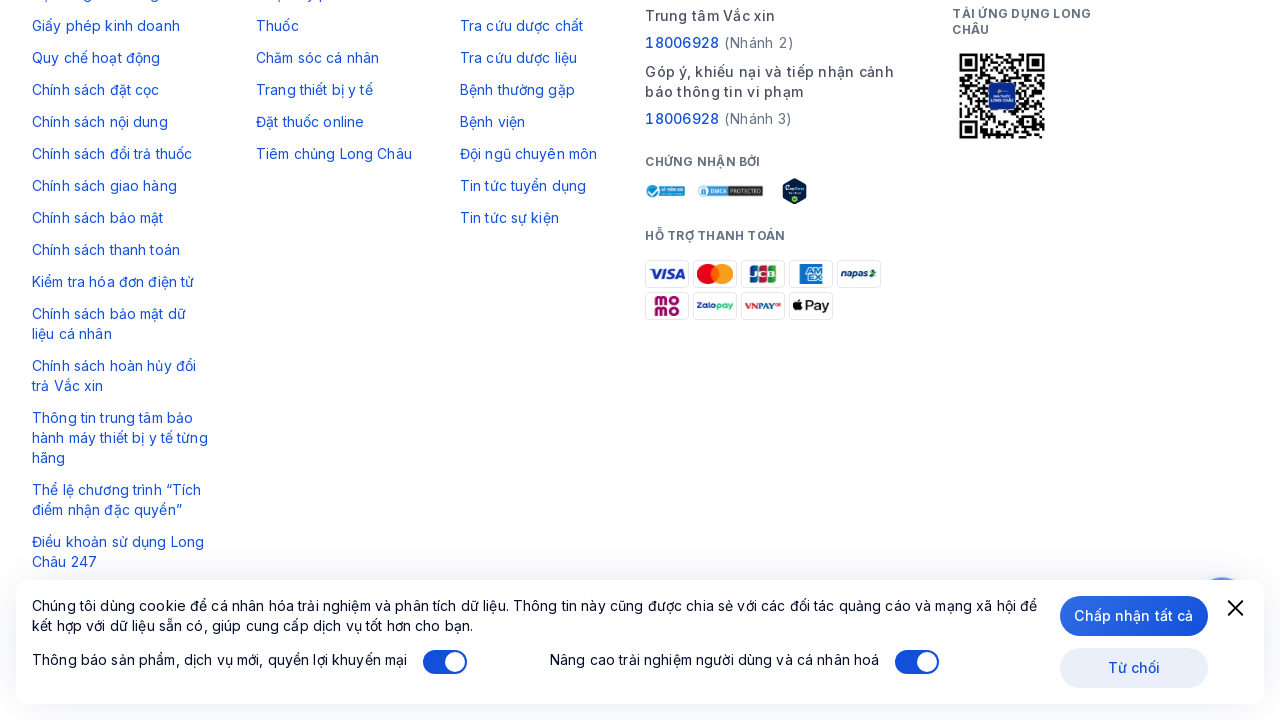

Waited 2 seconds for new content to load
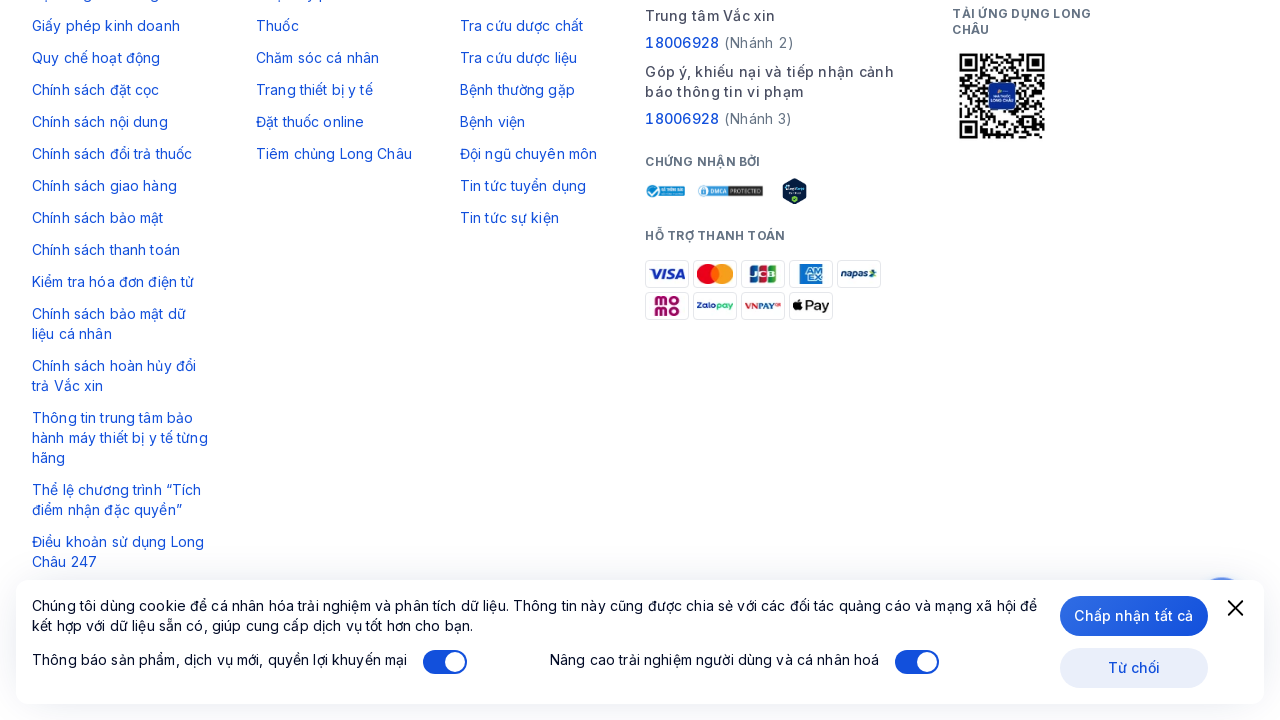

Clicked 'Xem thêm' (Load more) button at (794, 360) on xpath=//button[span[contains(text(), 'Xem thêm')]]
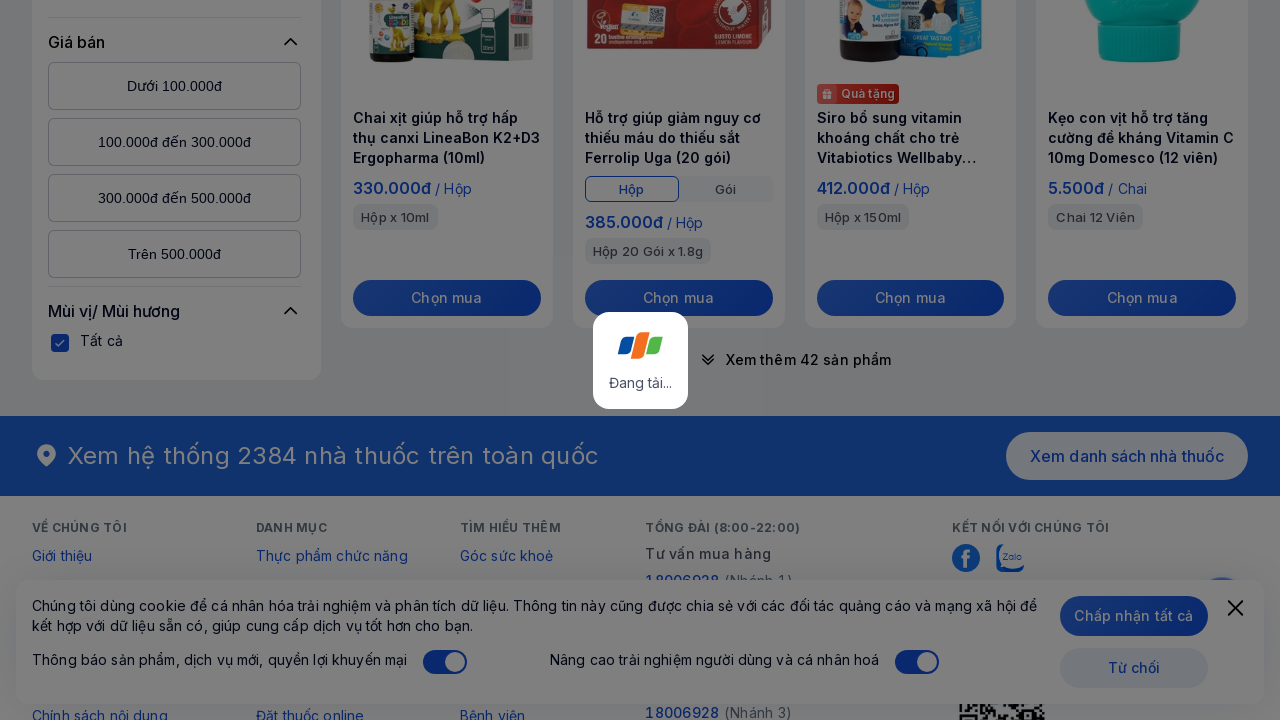

Waited 2 seconds for new products to load after clicking Load more
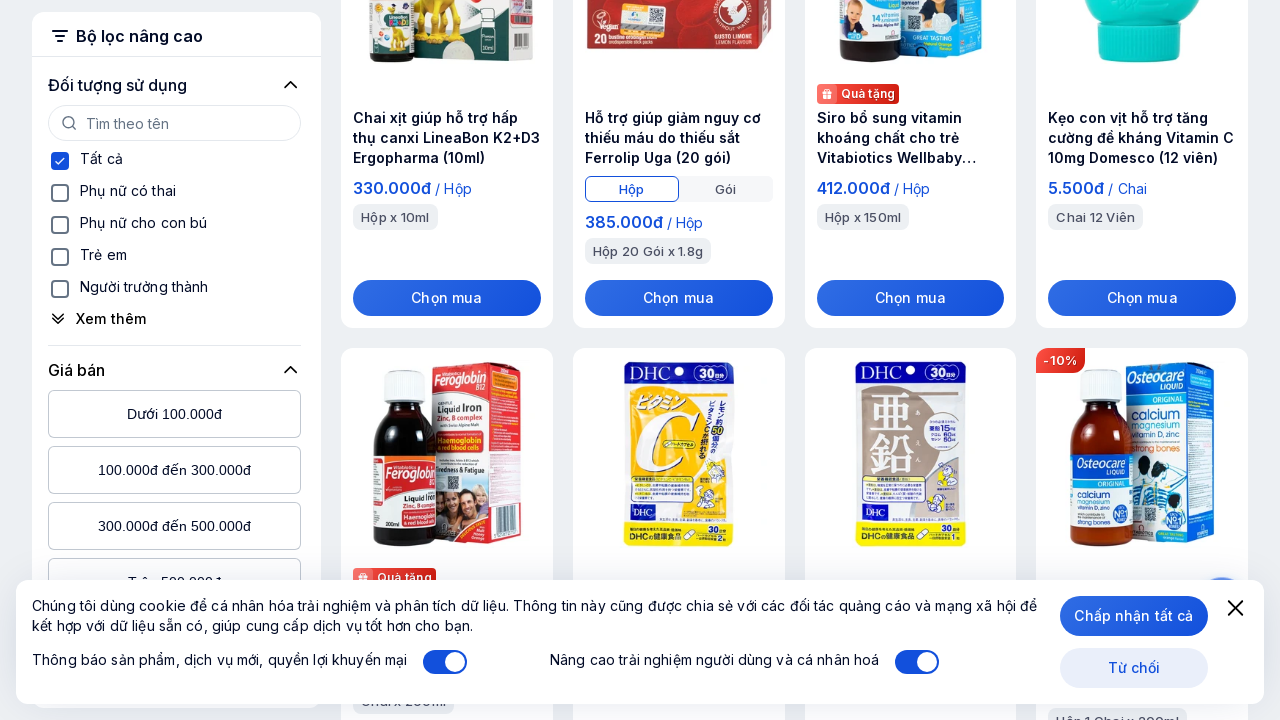

Scrolled to bottom of page
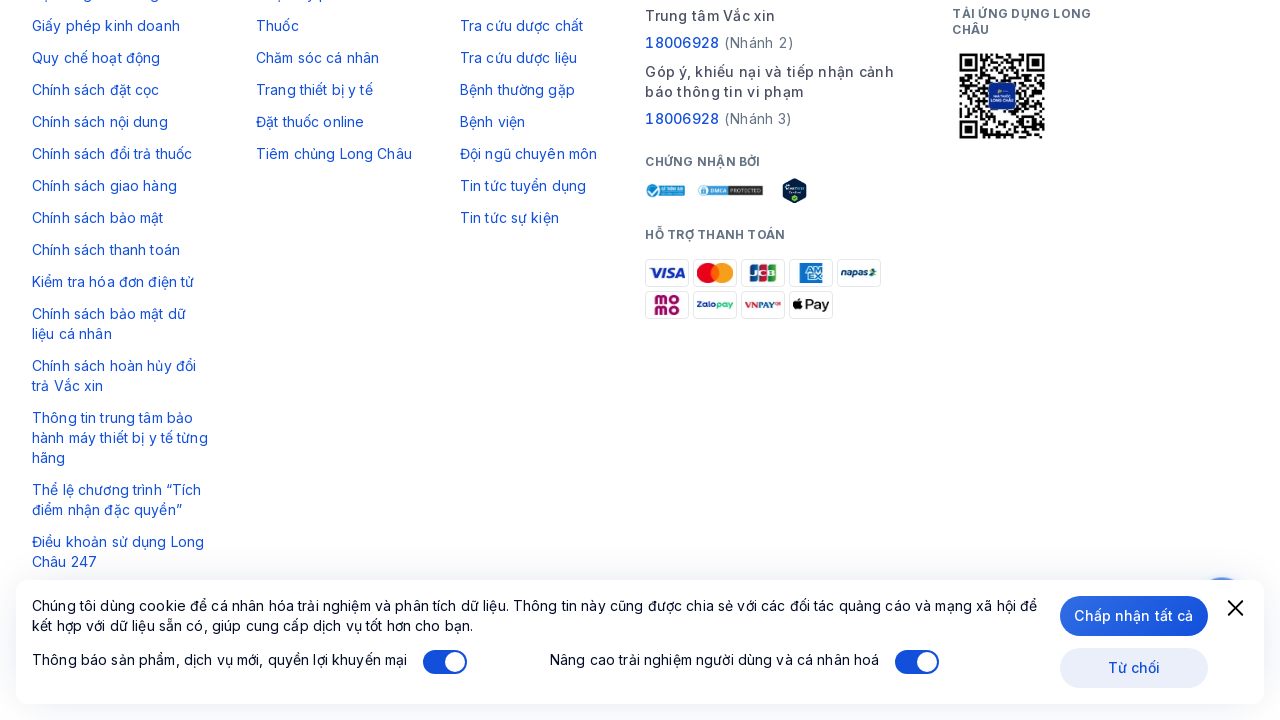

Waited 2 seconds for new content to load
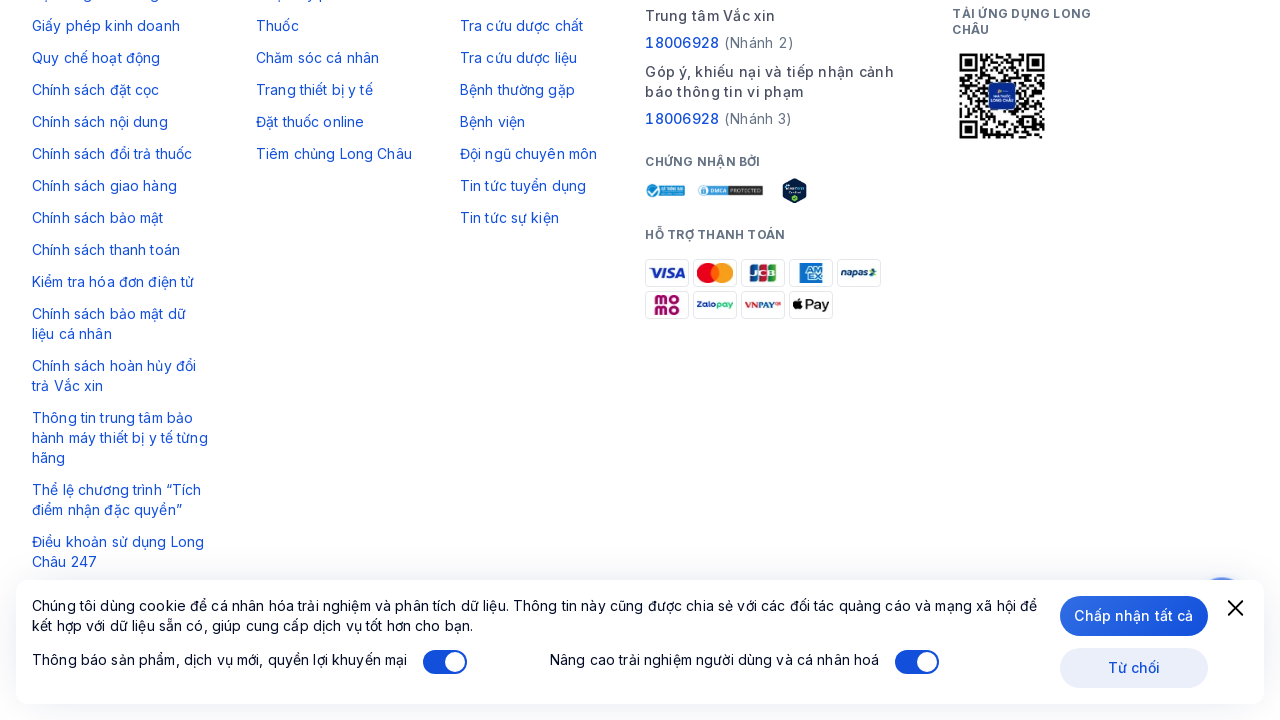

Clicked 'Xem thêm' (Load more) button at (794, 361) on xpath=//button[span[contains(text(), 'Xem thêm')]]
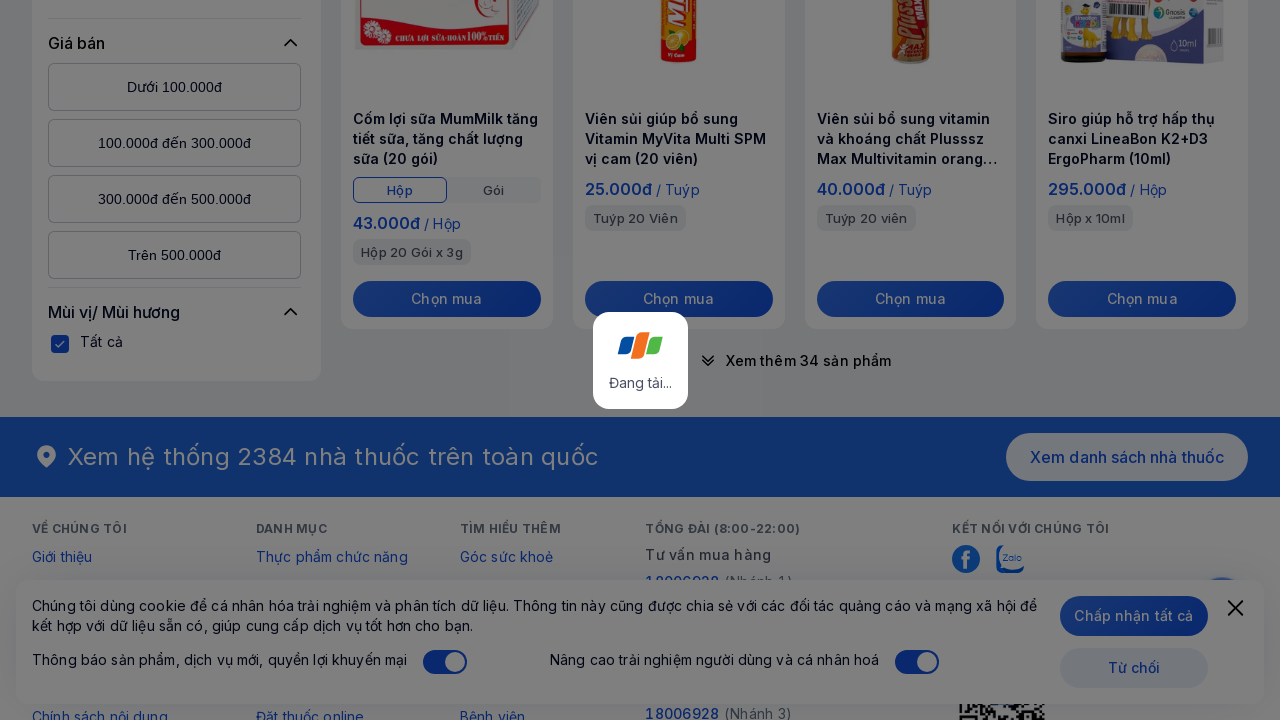

Waited 2 seconds for new products to load after clicking Load more
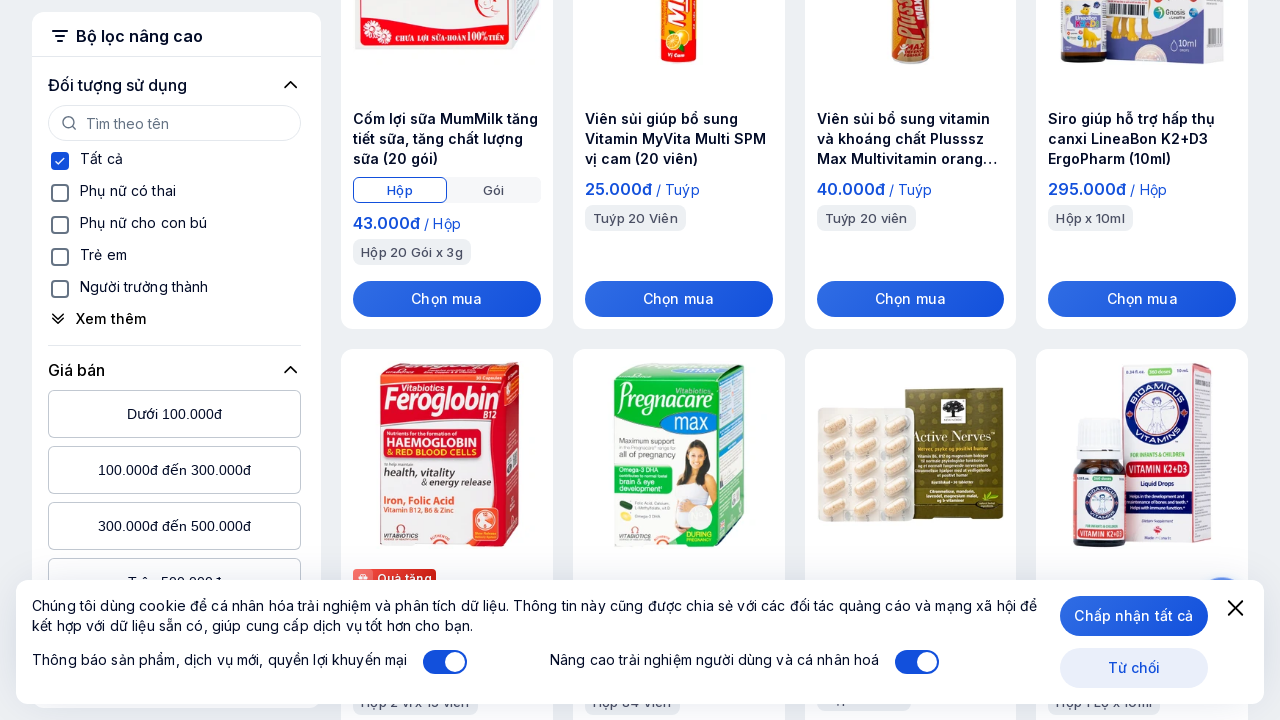

Scrolled to bottom of page
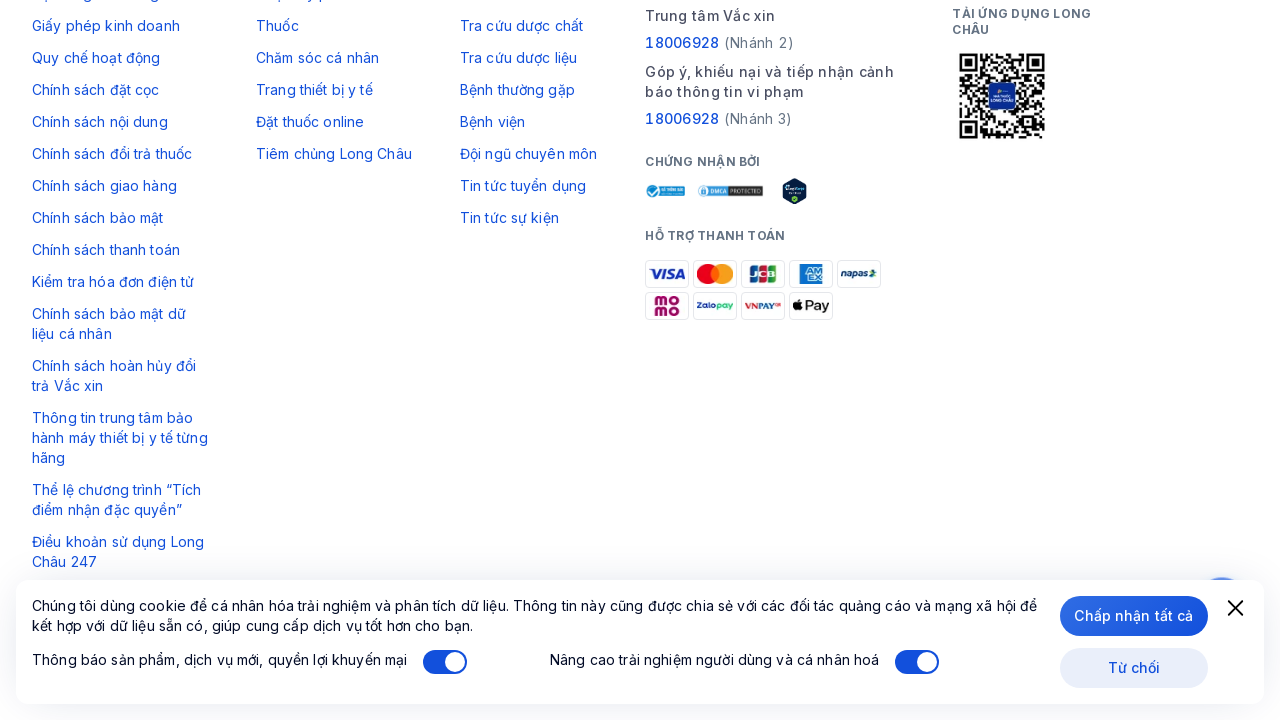

Waited 2 seconds for new content to load
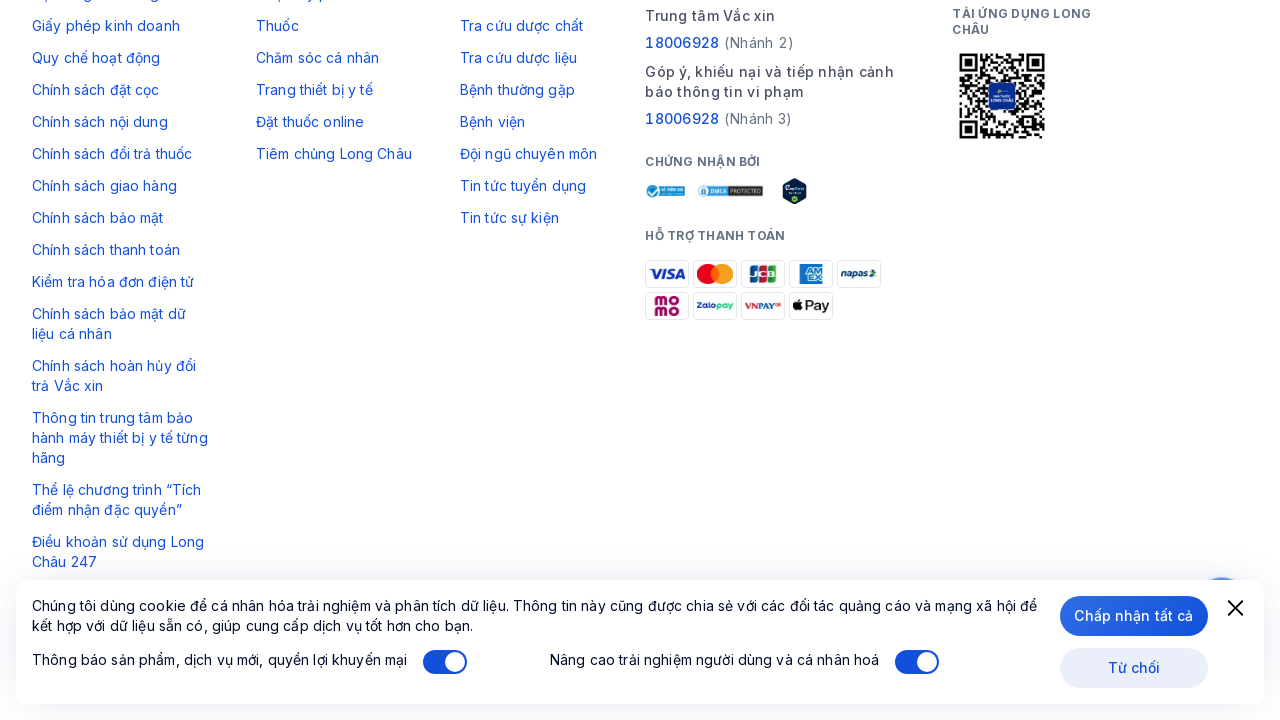

Clicked 'Xem thêm' (Load more) button at (794, 360) on xpath=//button[span[contains(text(), 'Xem thêm')]]
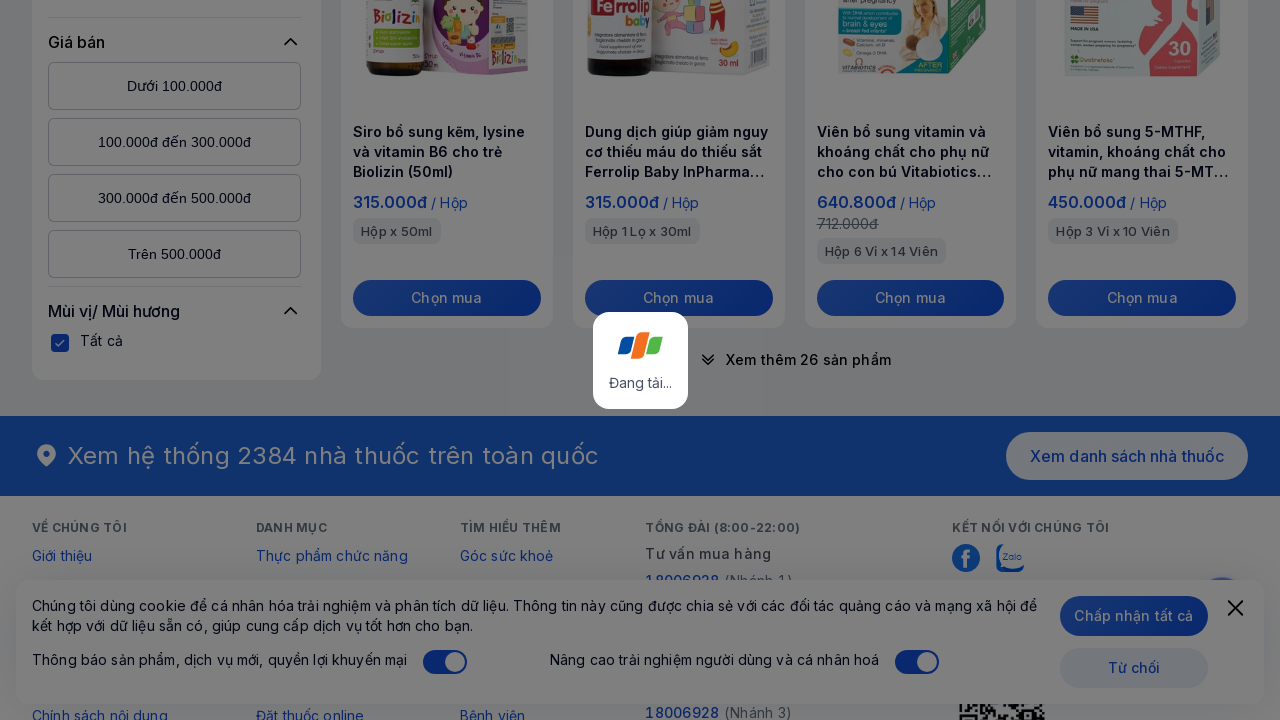

Waited 2 seconds for new products to load after clicking Load more
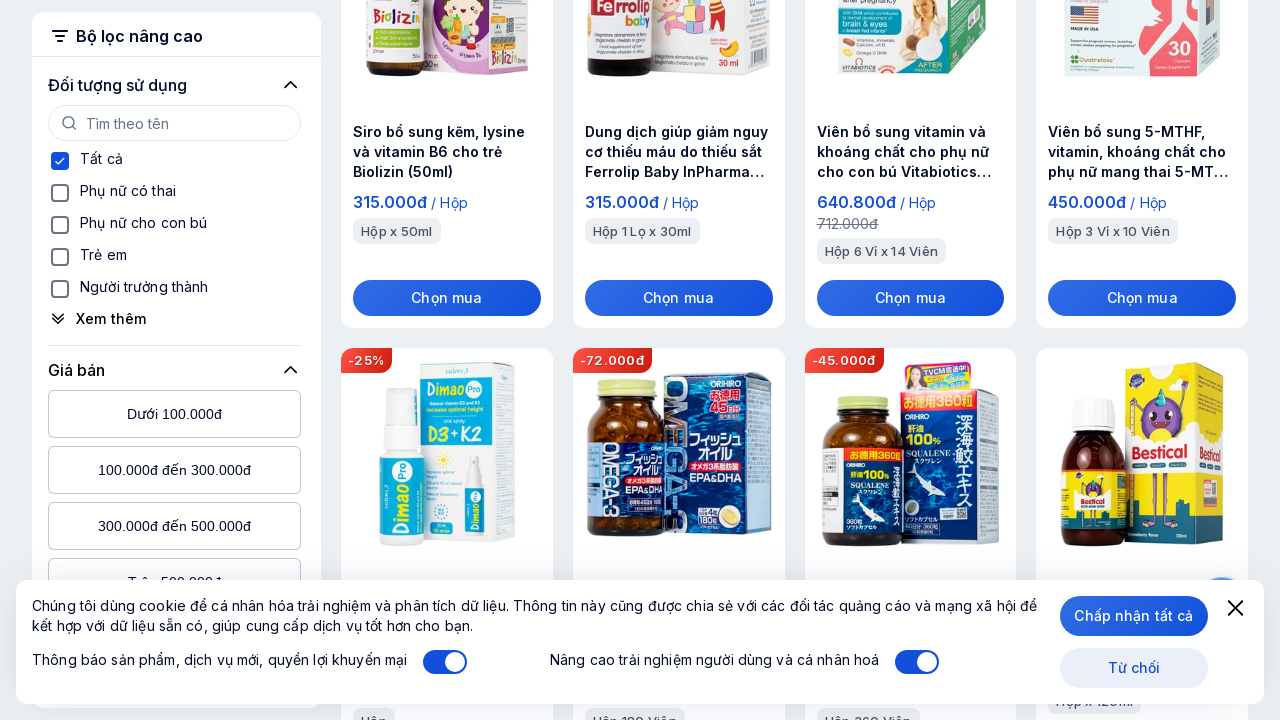

Scrolled to bottom of page
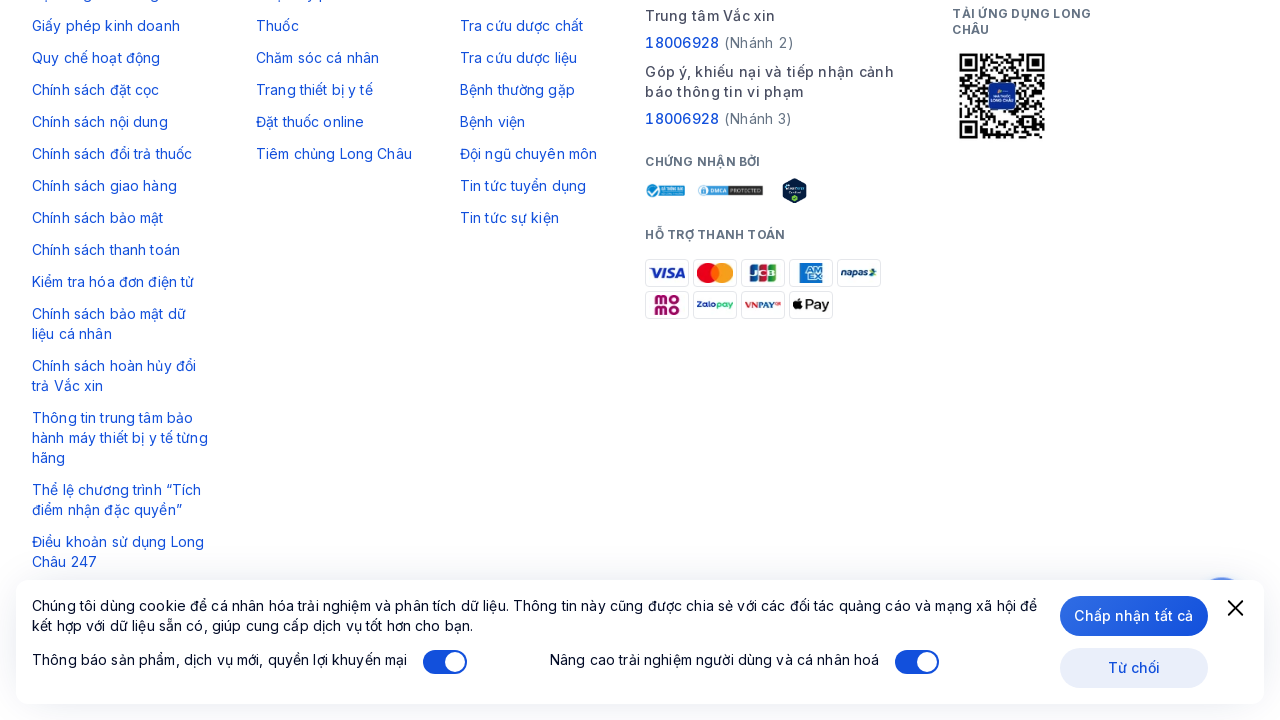

Waited 2 seconds for new content to load
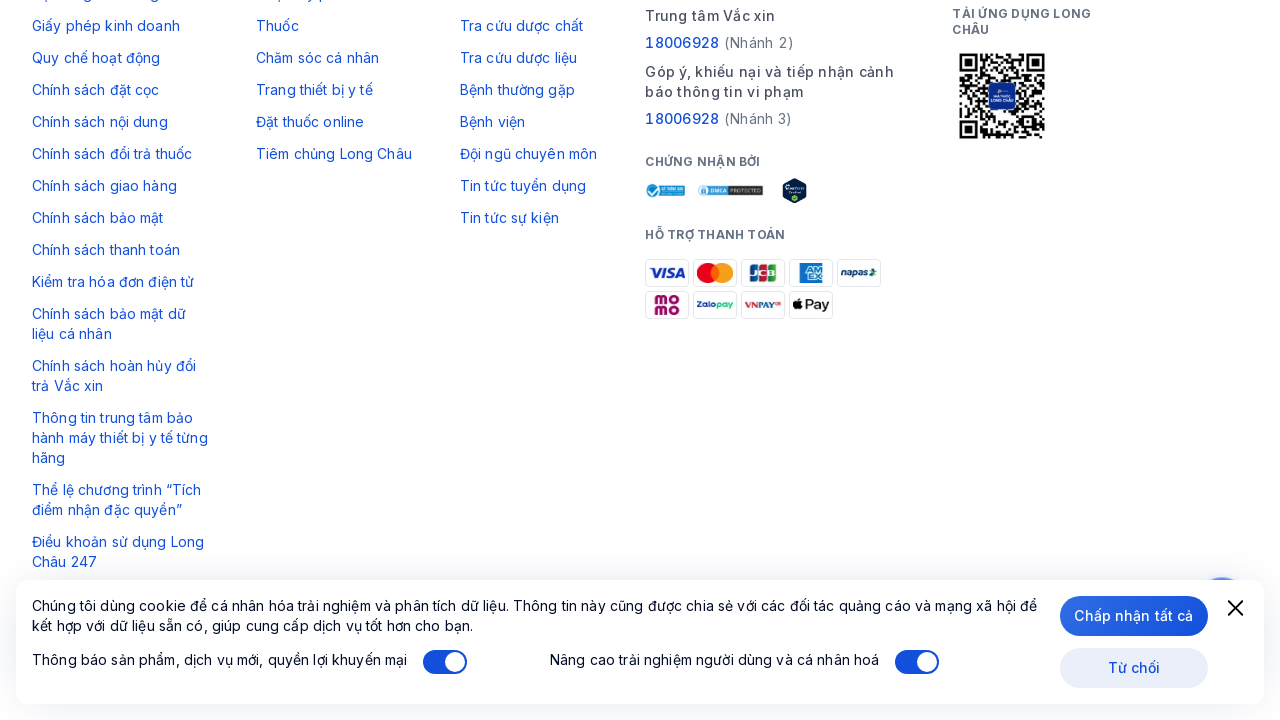

Clicked 'Xem thêm' (Load more) button at (794, 361) on xpath=//button[span[contains(text(), 'Xem thêm')]]
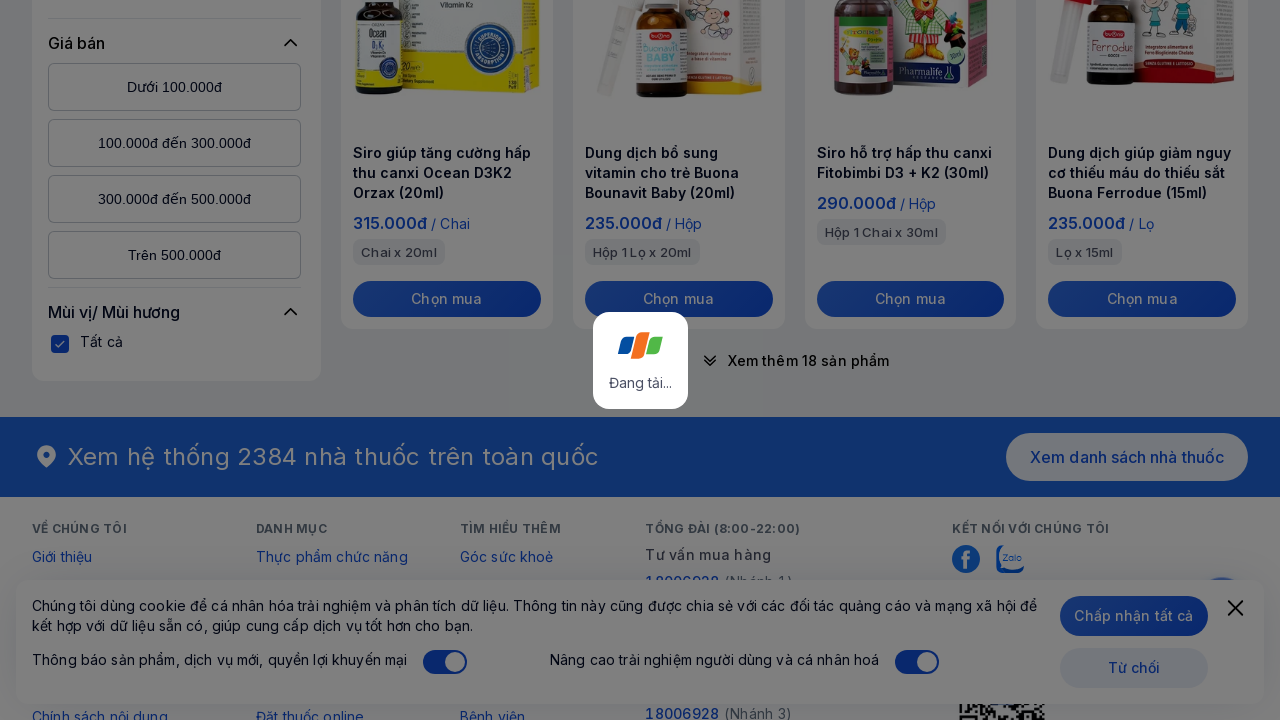

Waited 2 seconds for new products to load after clicking Load more
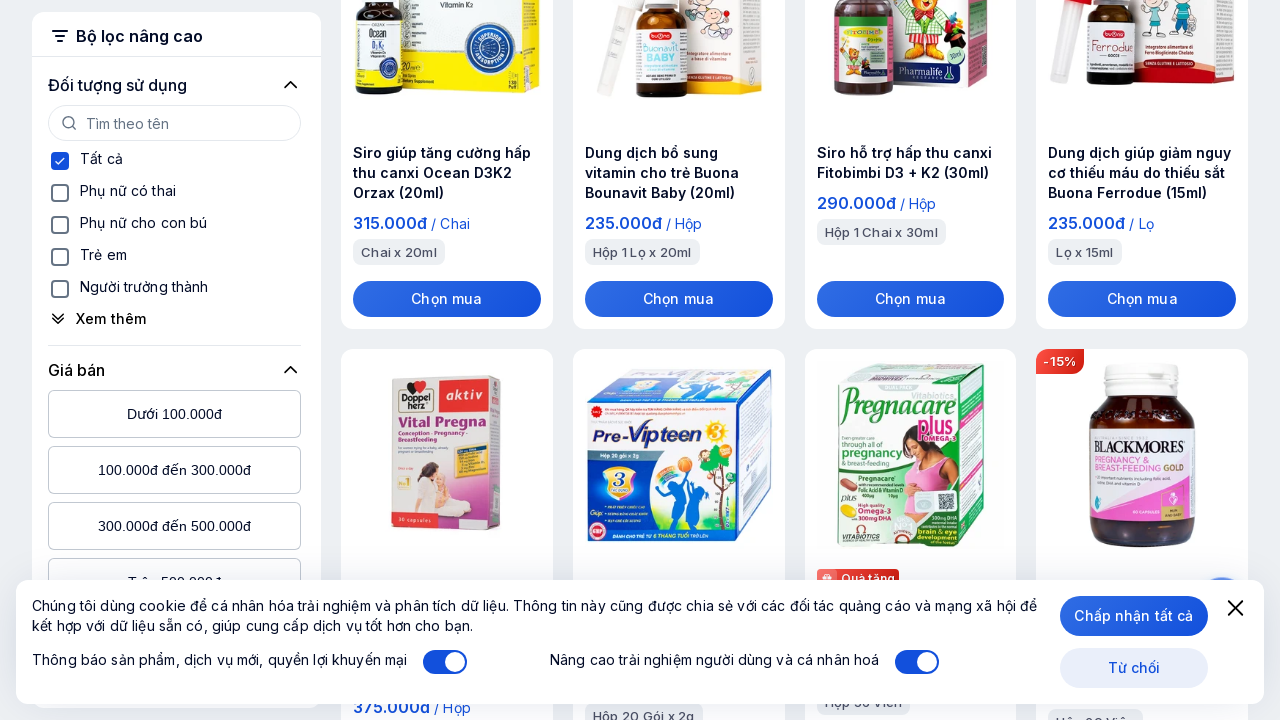

Scrolled to bottom of page
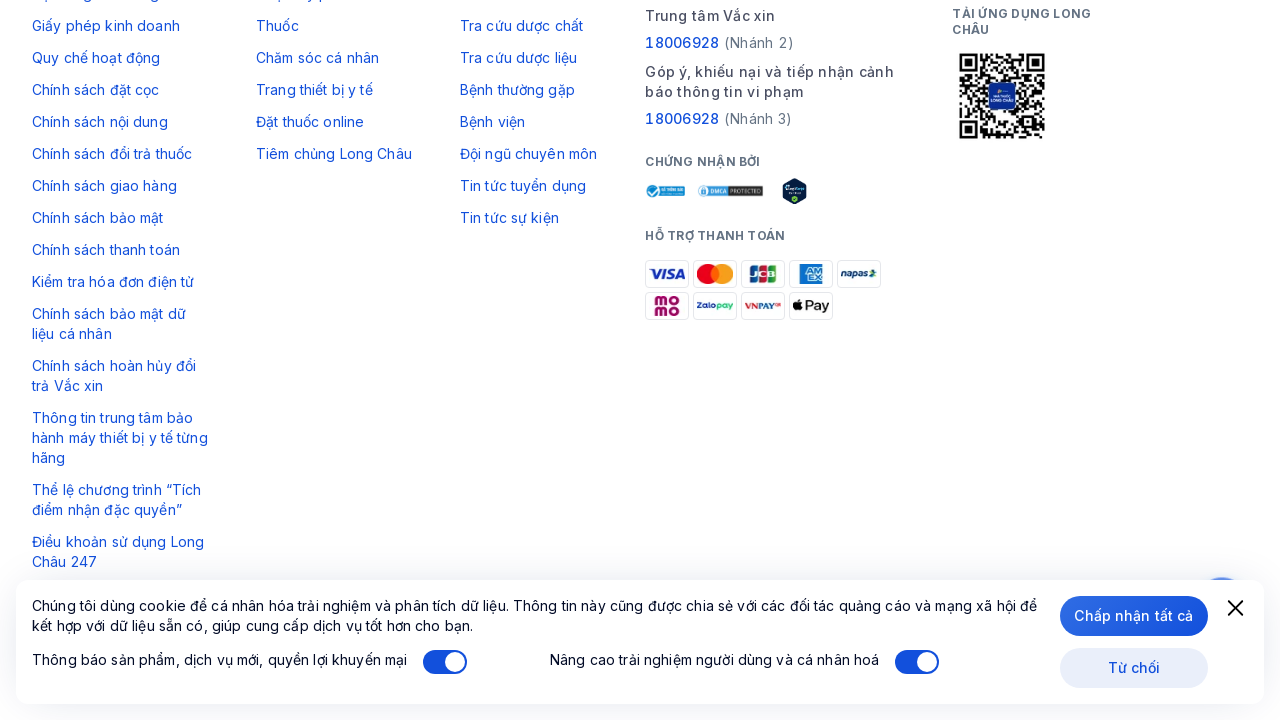

Waited 2 seconds for new content to load
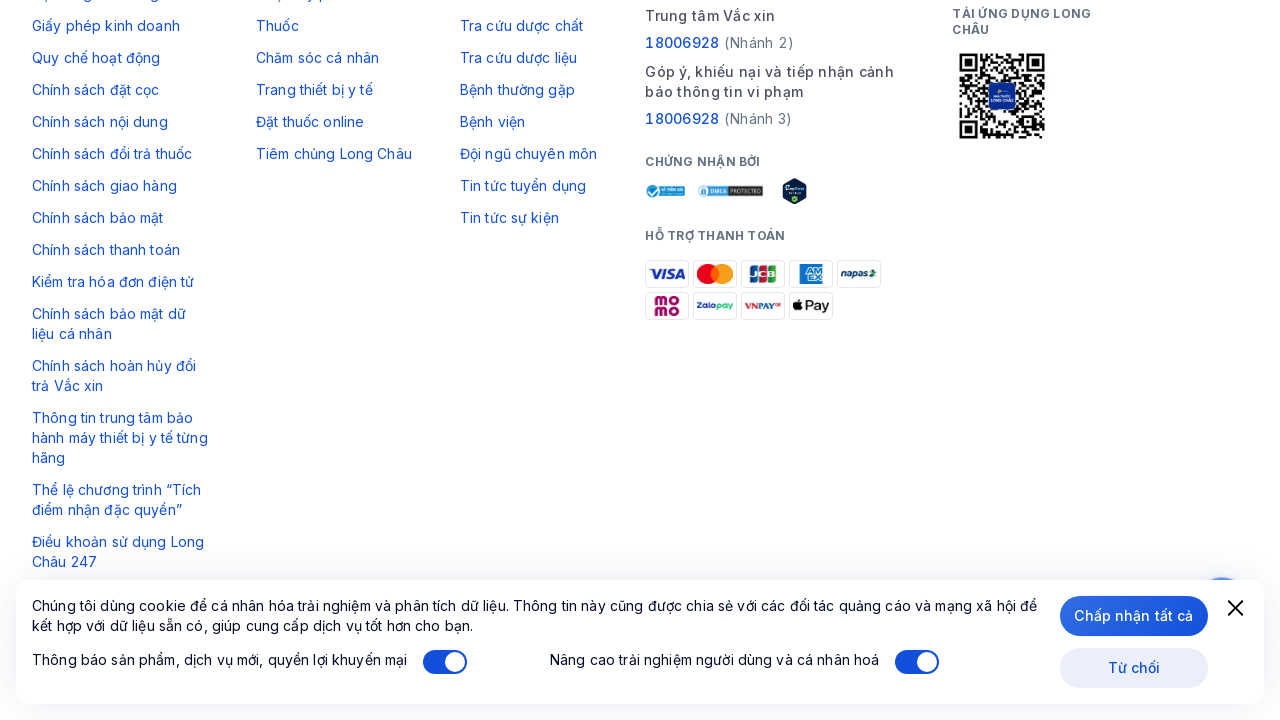

Clicked 'Xem thêm' (Load more) button at (794, 360) on xpath=//button[span[contains(text(), 'Xem thêm')]]
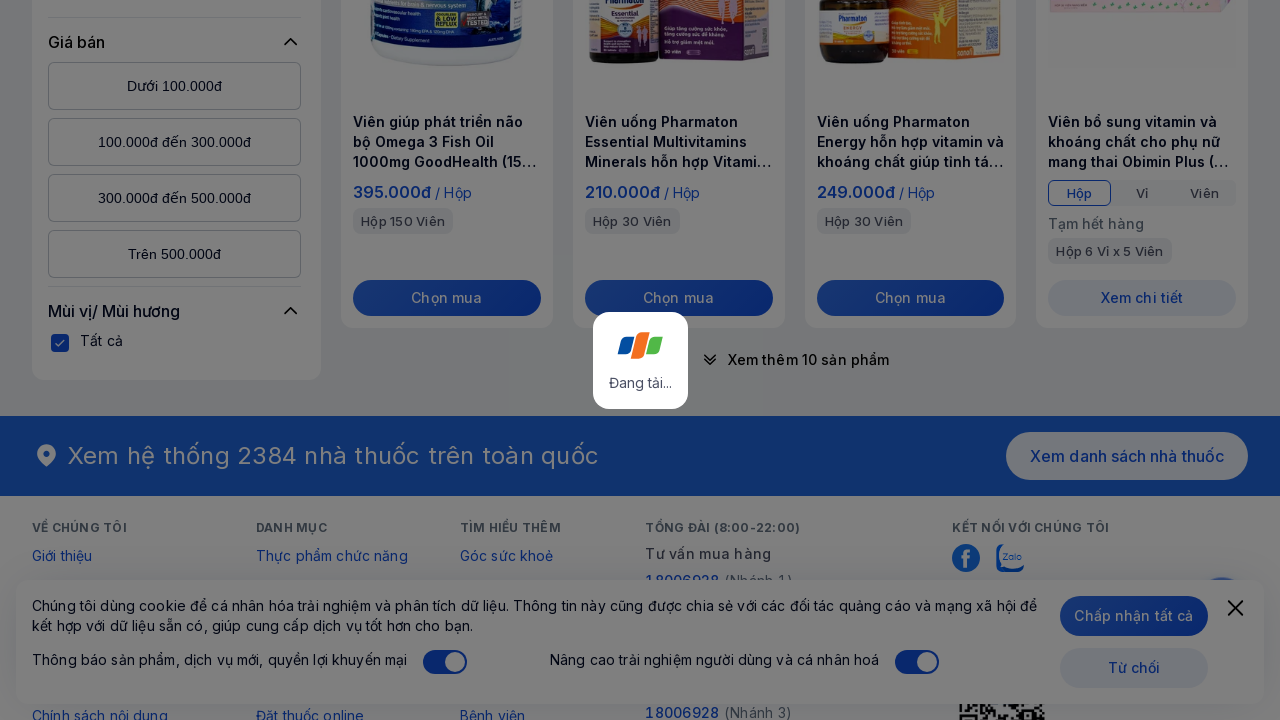

Waited 2 seconds for new products to load after clicking Load more
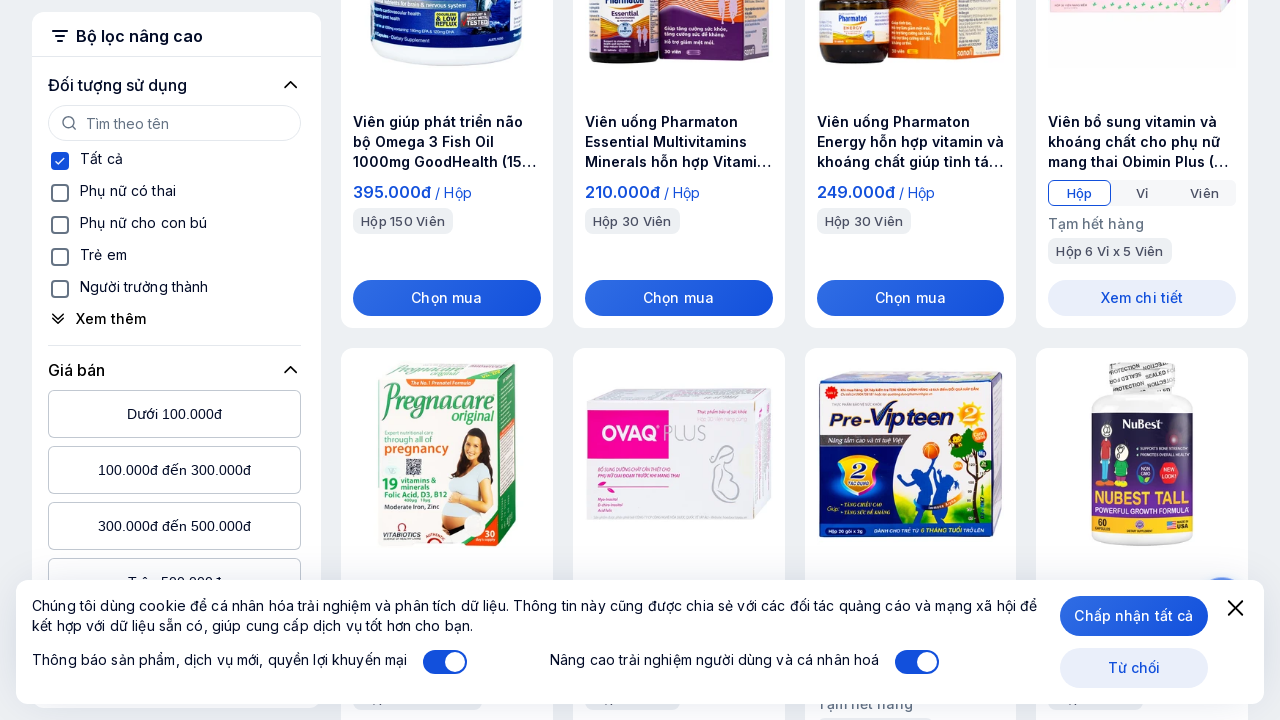

Scrolled to bottom of page
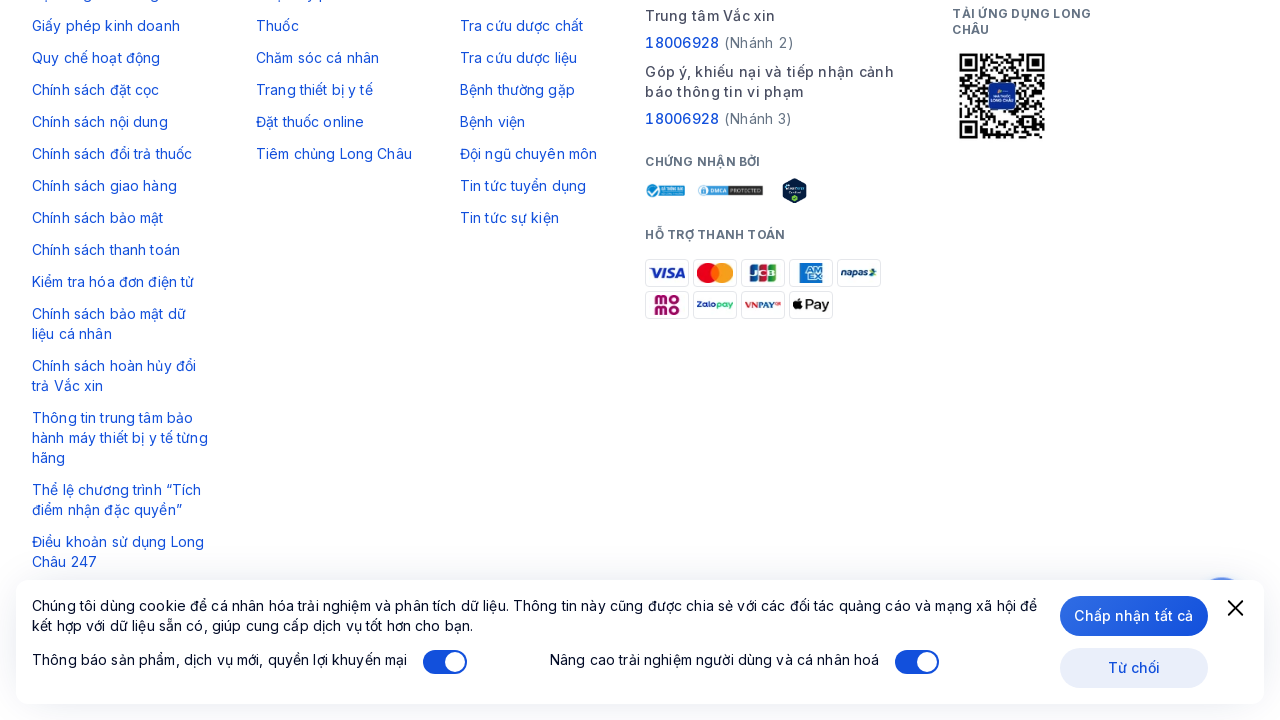

Waited 2 seconds for new content to load
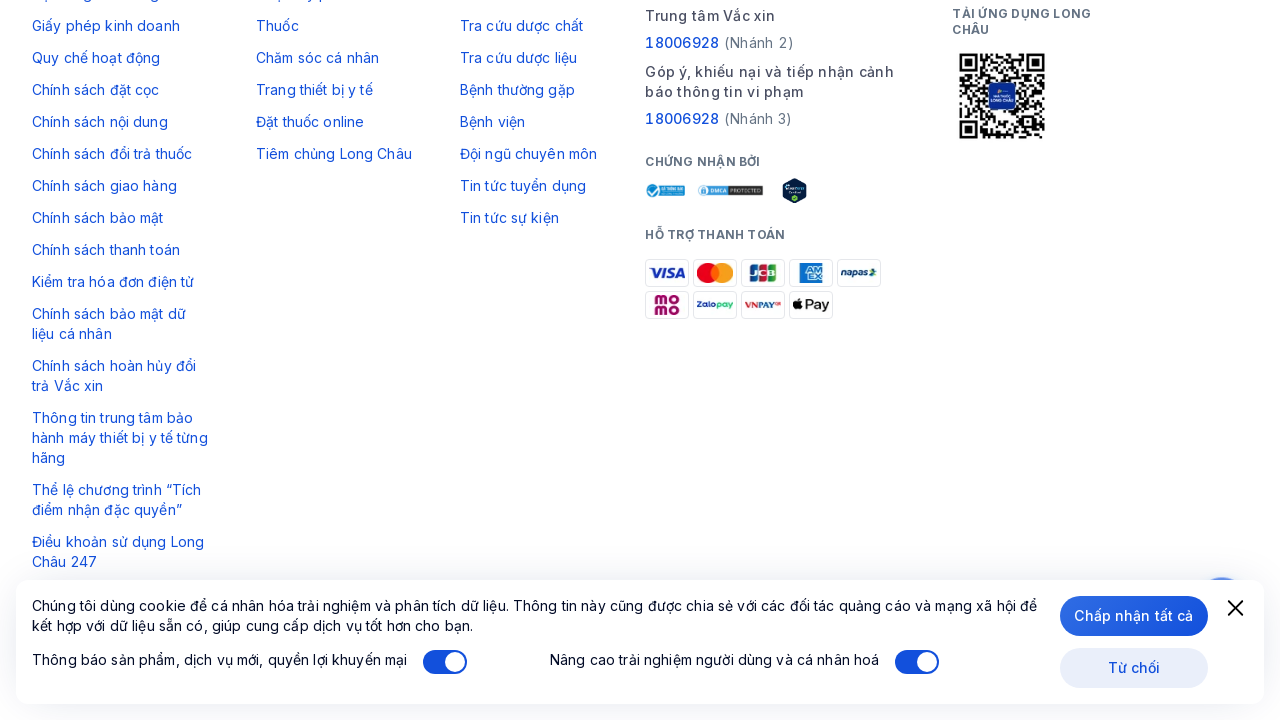

Clicked 'Xem thêm' (Load more) button at (794, 361) on xpath=//button[span[contains(text(), 'Xem thêm')]]
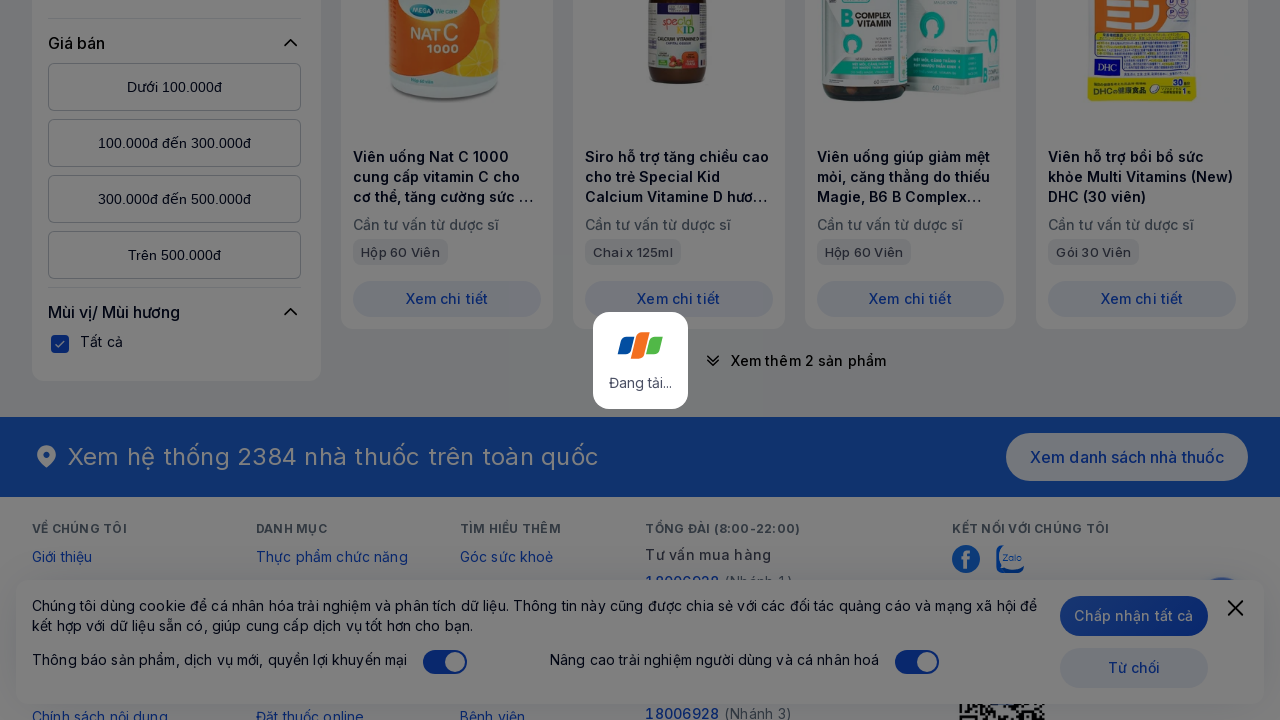

Waited 2 seconds for new products to load after clicking Load more
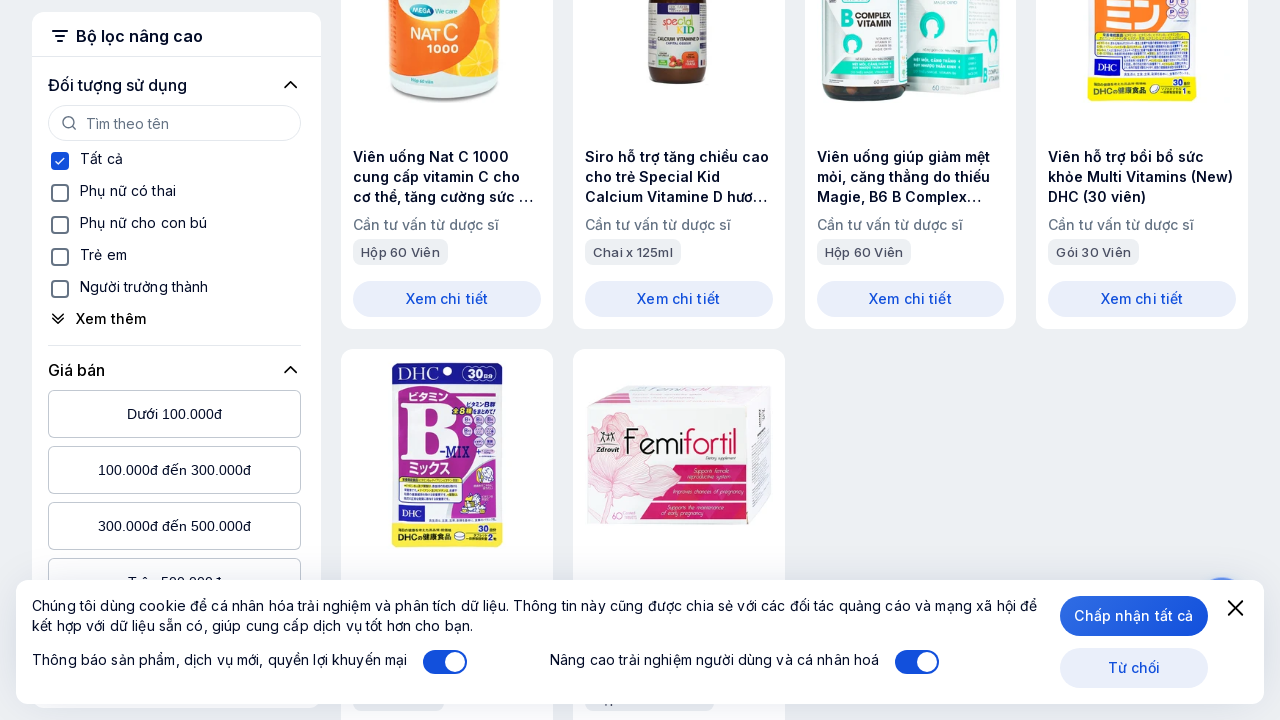

Verified product purchase buttons are present
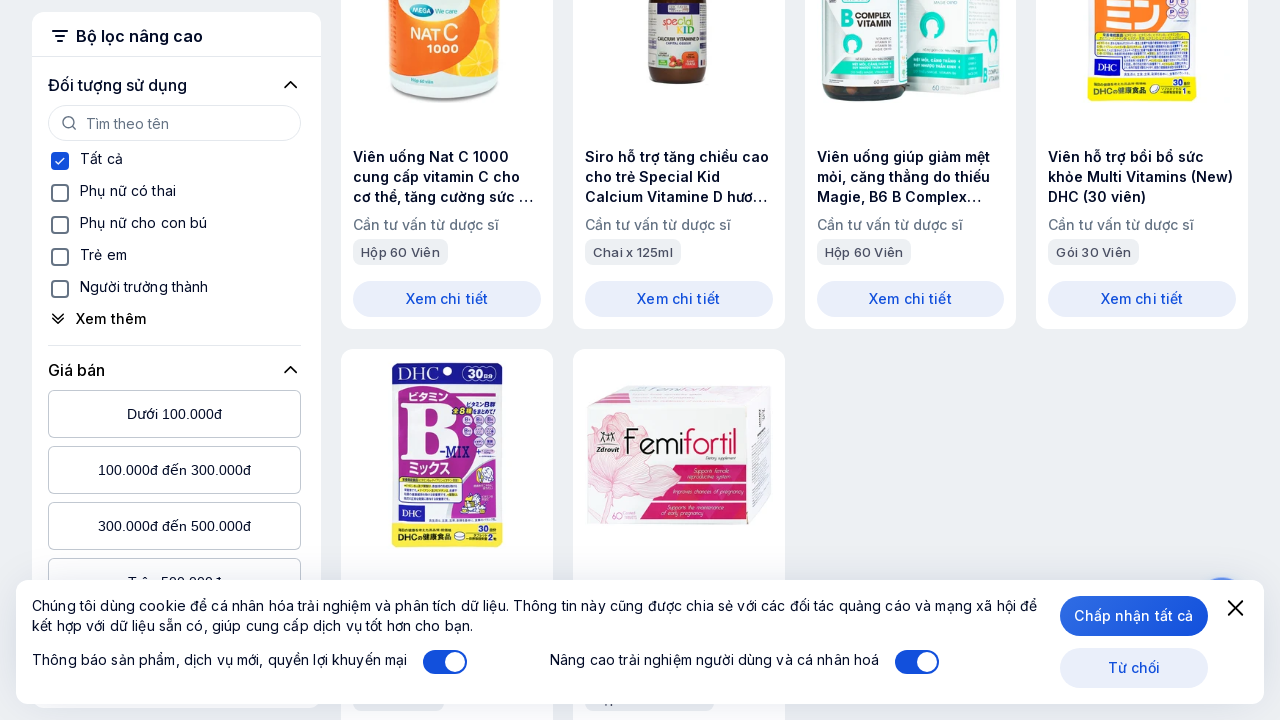

Verified product name elements (h3 tags) are present
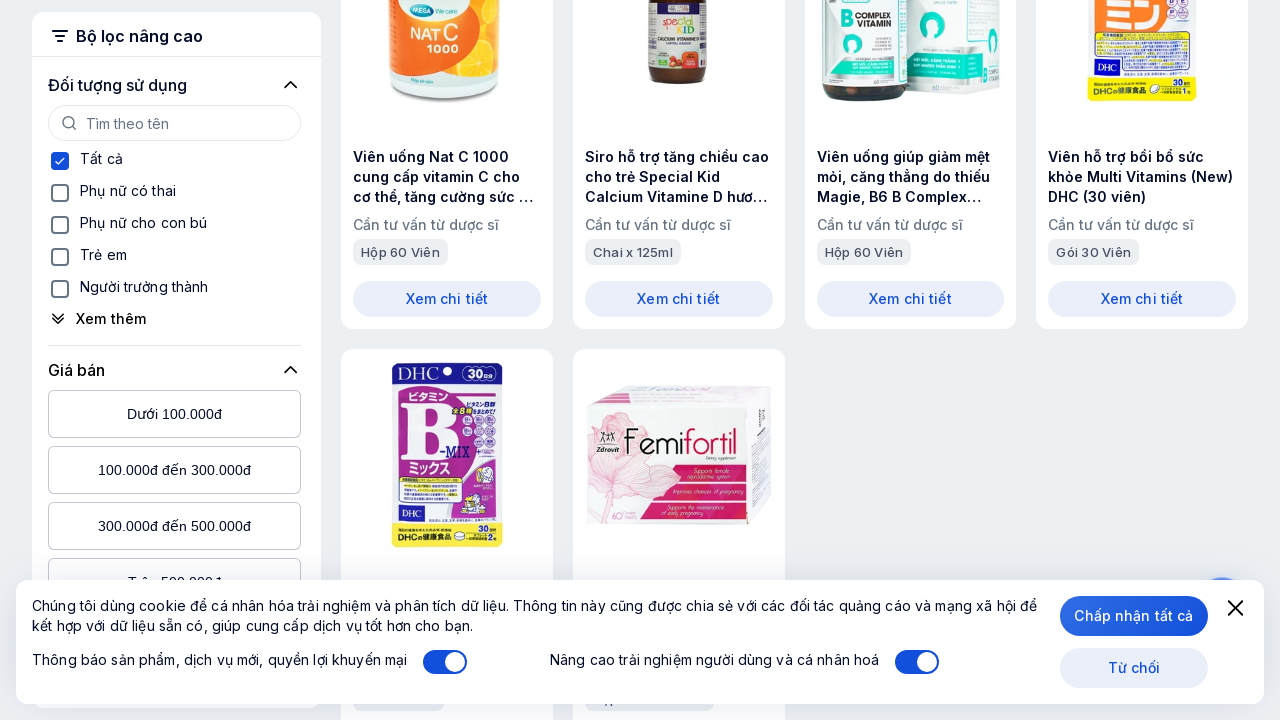

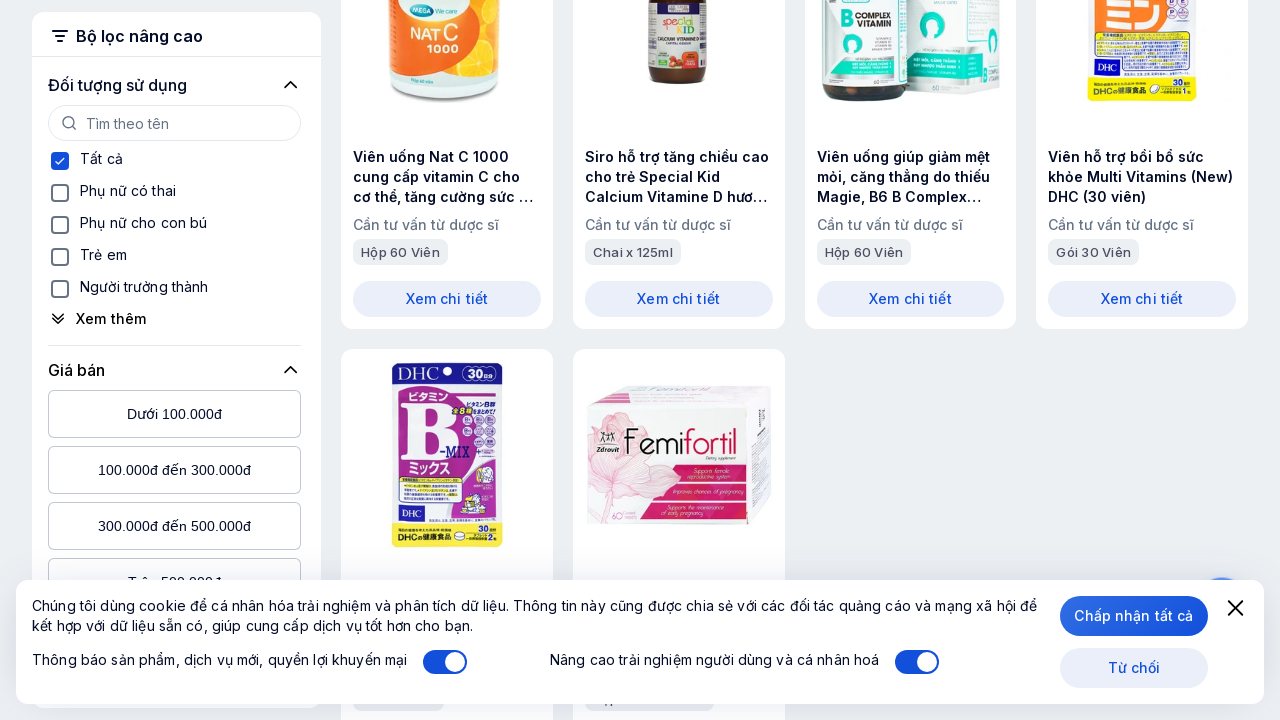